Tests that all alphabet letters (A-Z) and number range (0) are clickable in the submenu by iterating through each and clicking on them

Starting URL: https://www.99-bottles-of-beer.net/

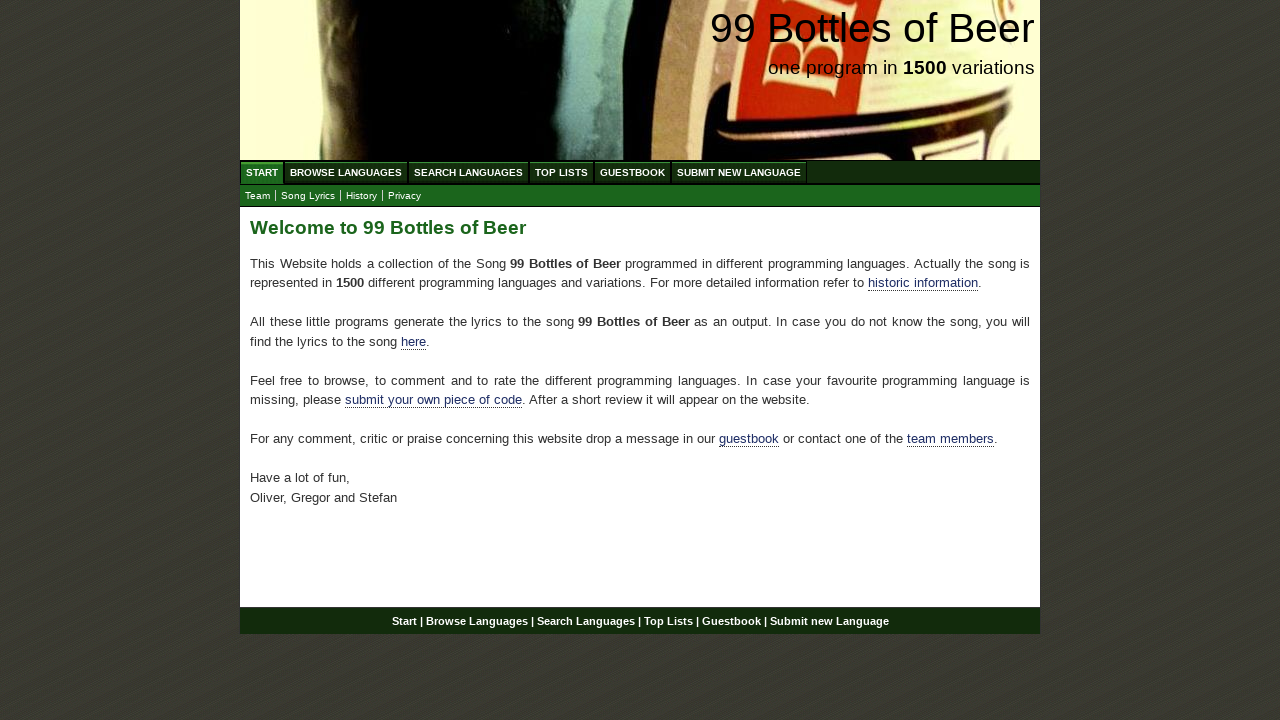

Clicked on Browse Languages menu at (346, 172) on xpath=//div[@id='navigation']/ul//a[@href='/abc.html']
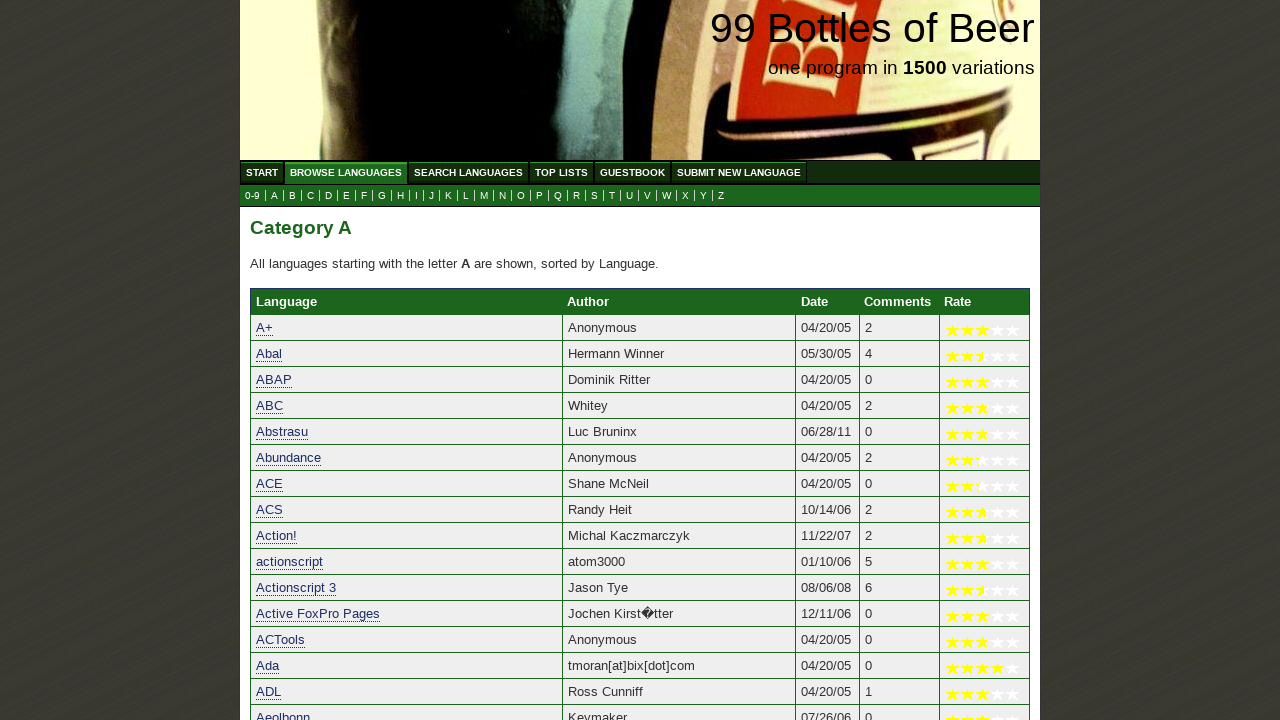

Waited for submenu selector for letter '0' to load
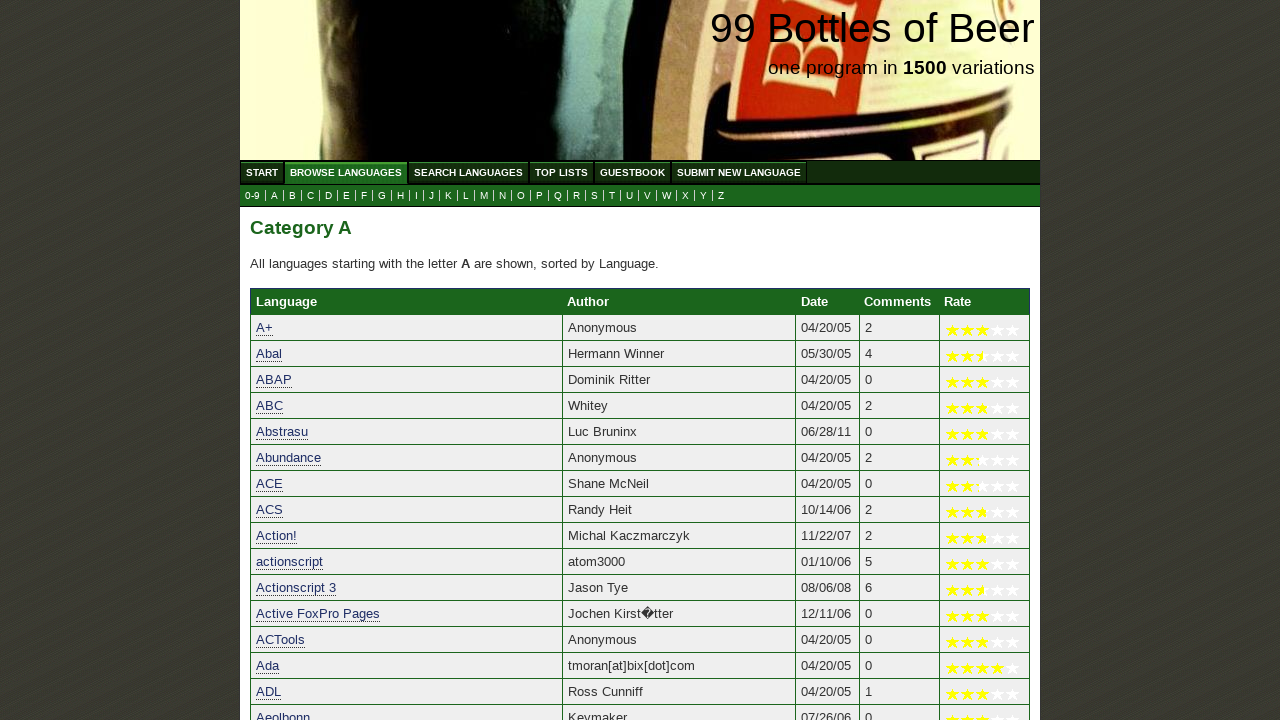

Clicked on submenu link for letter '0' at (252, 196) on //ul[@id='submenu']//a[@href='0.html']
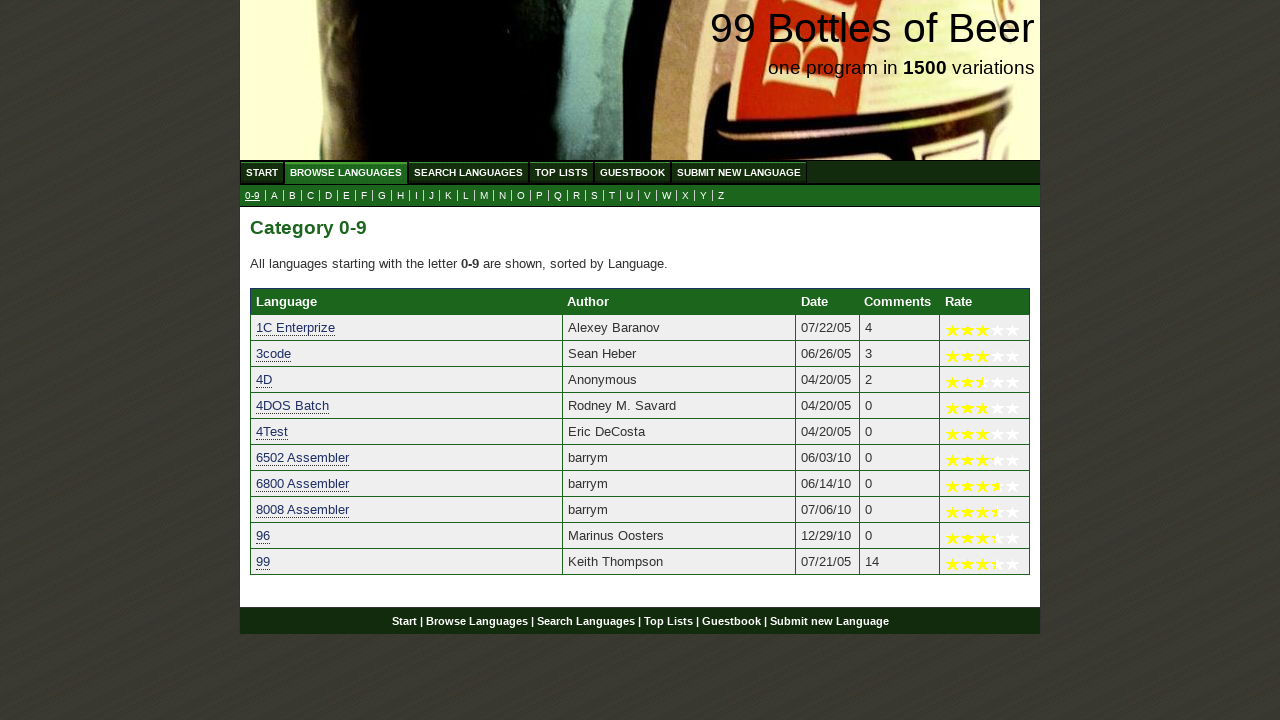

Waited for submenu selector for letter 'a' to load
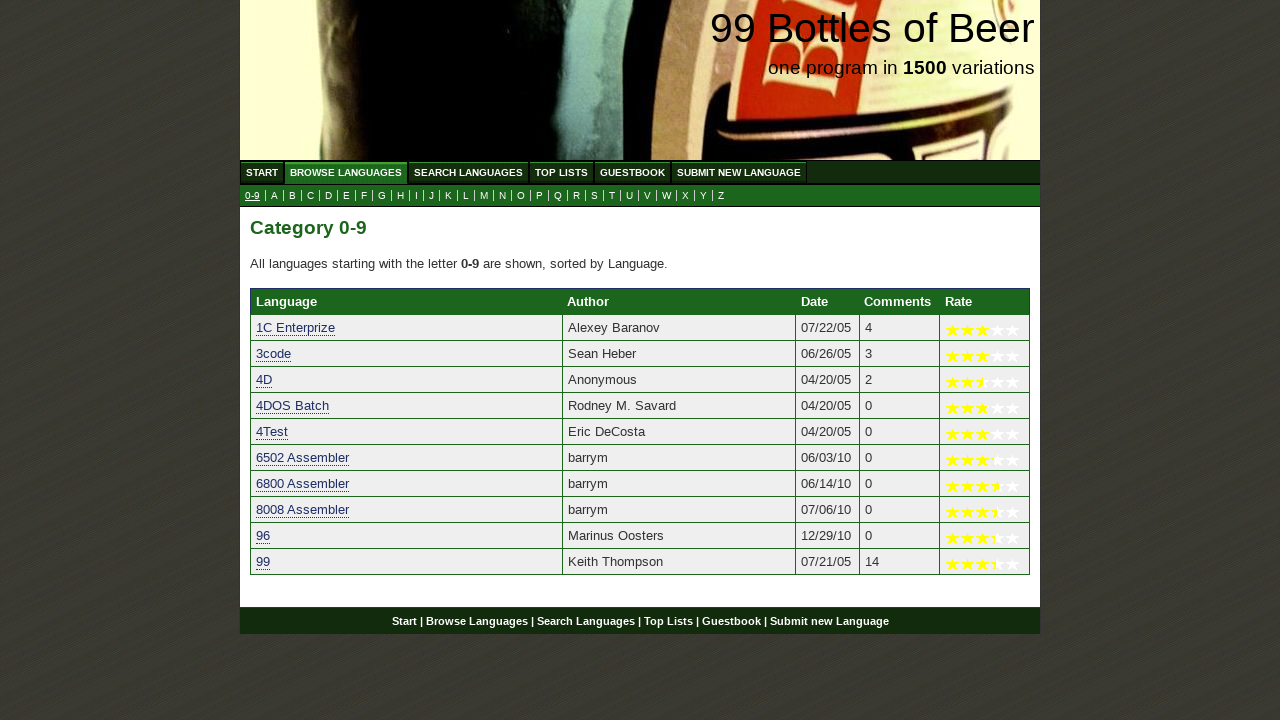

Clicked on submenu link for letter 'a' at (274, 196) on //ul[@id='submenu']//a[@href='a.html']
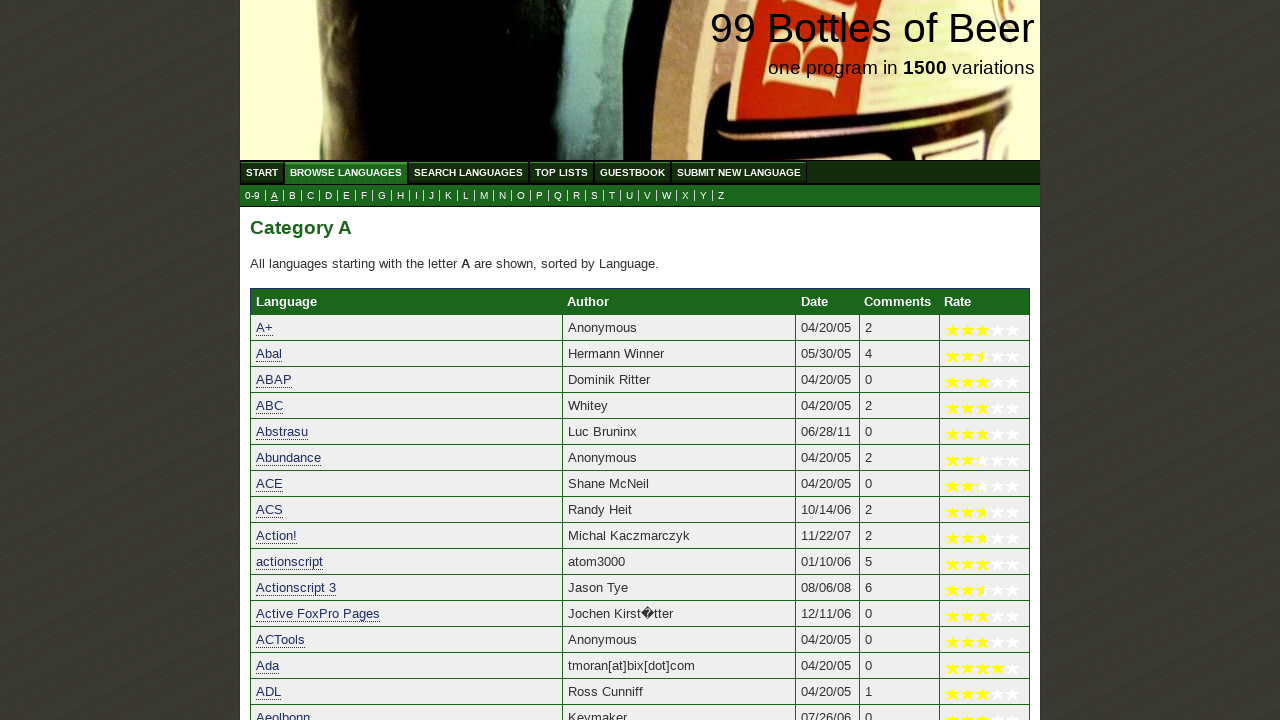

Waited for submenu selector for letter 'b' to load
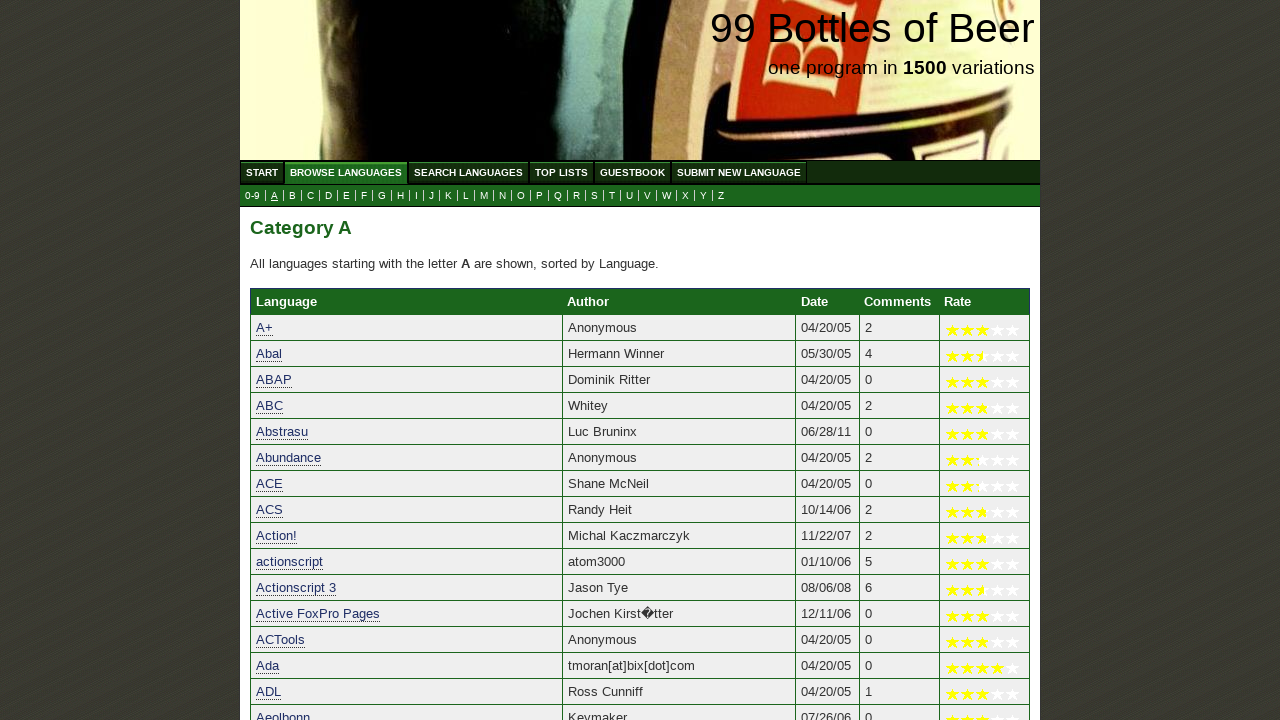

Clicked on submenu link for letter 'b' at (292, 196) on //ul[@id='submenu']//a[@href='b.html']
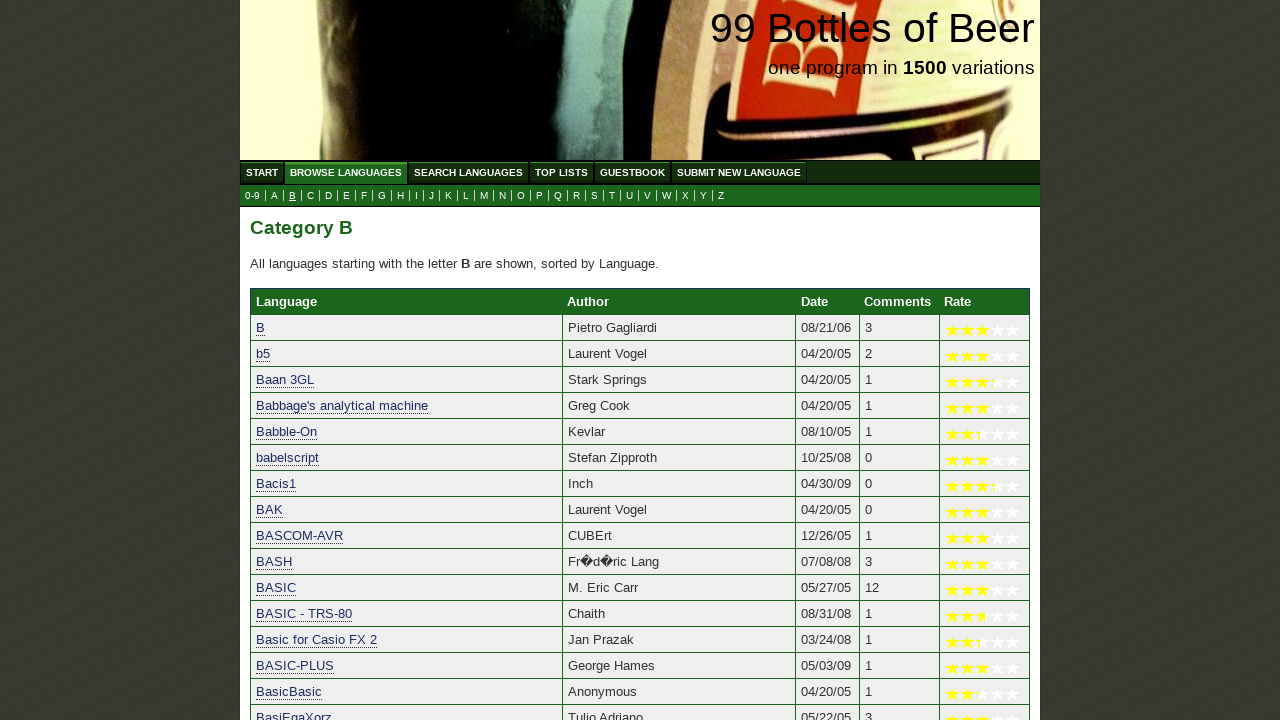

Waited for submenu selector for letter 'c' to load
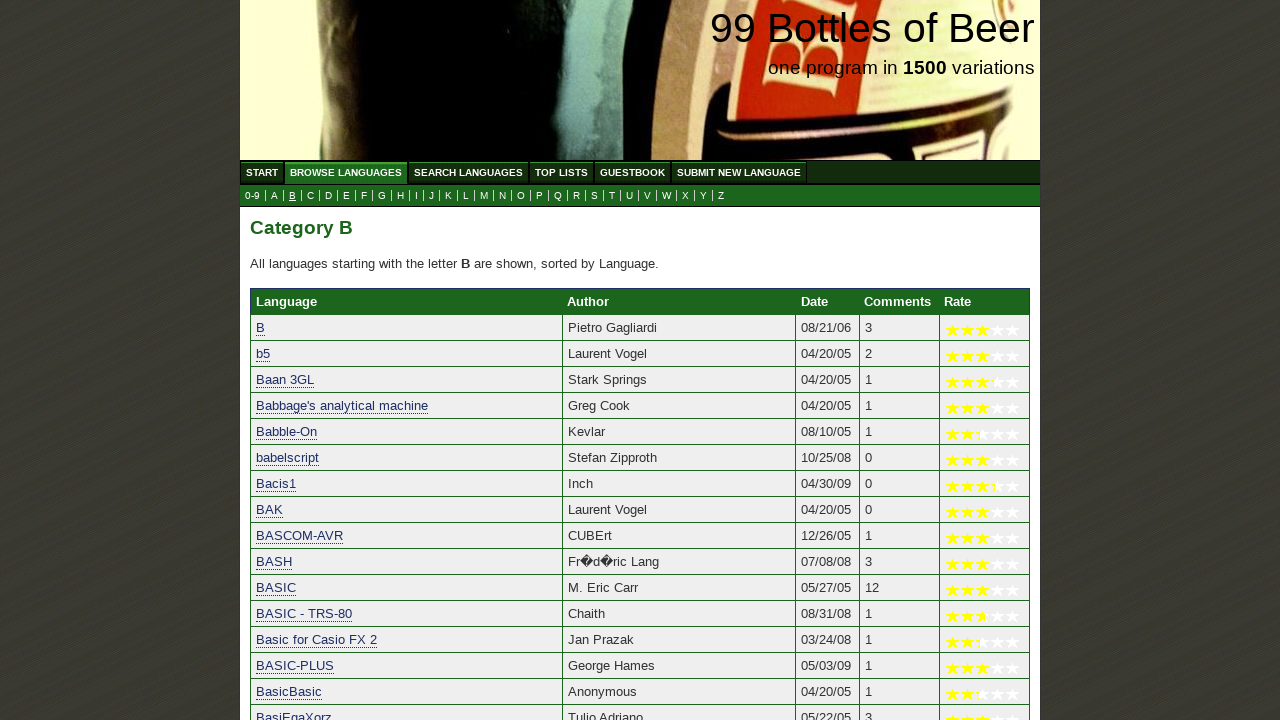

Clicked on submenu link for letter 'c' at (310, 196) on //ul[@id='submenu']//a[@href='c.html']
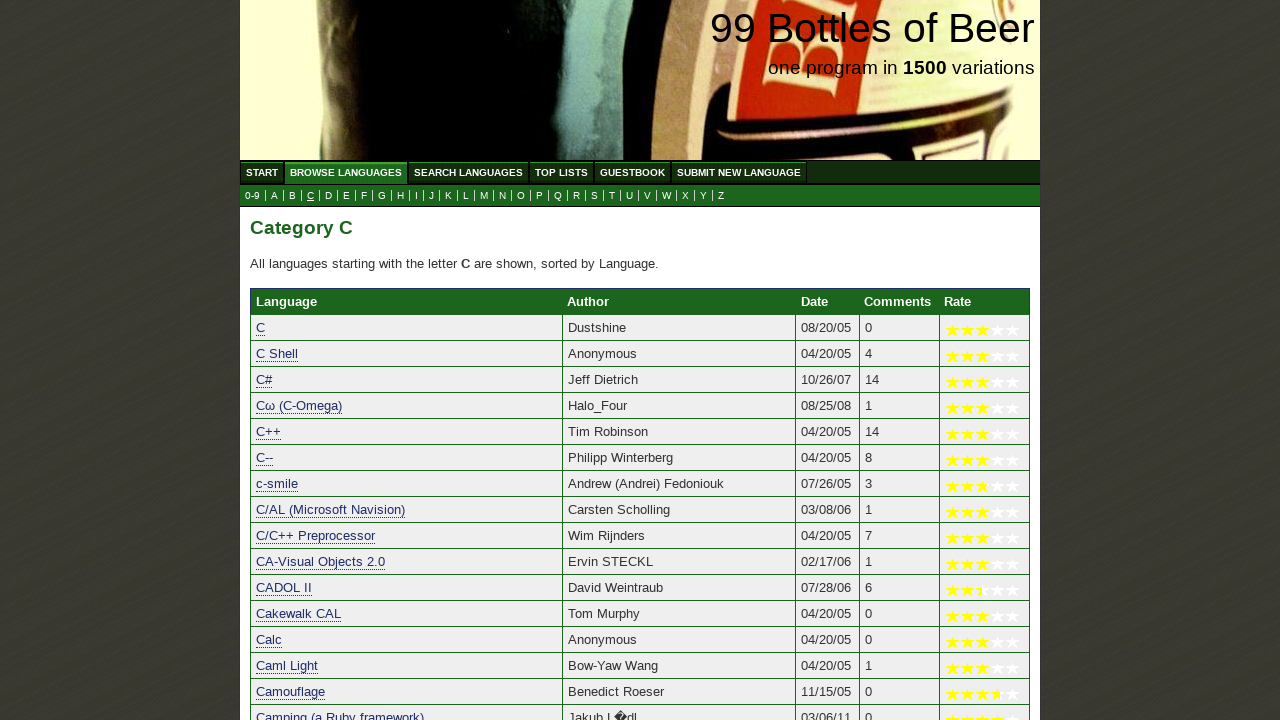

Waited for submenu selector for letter 'd' to load
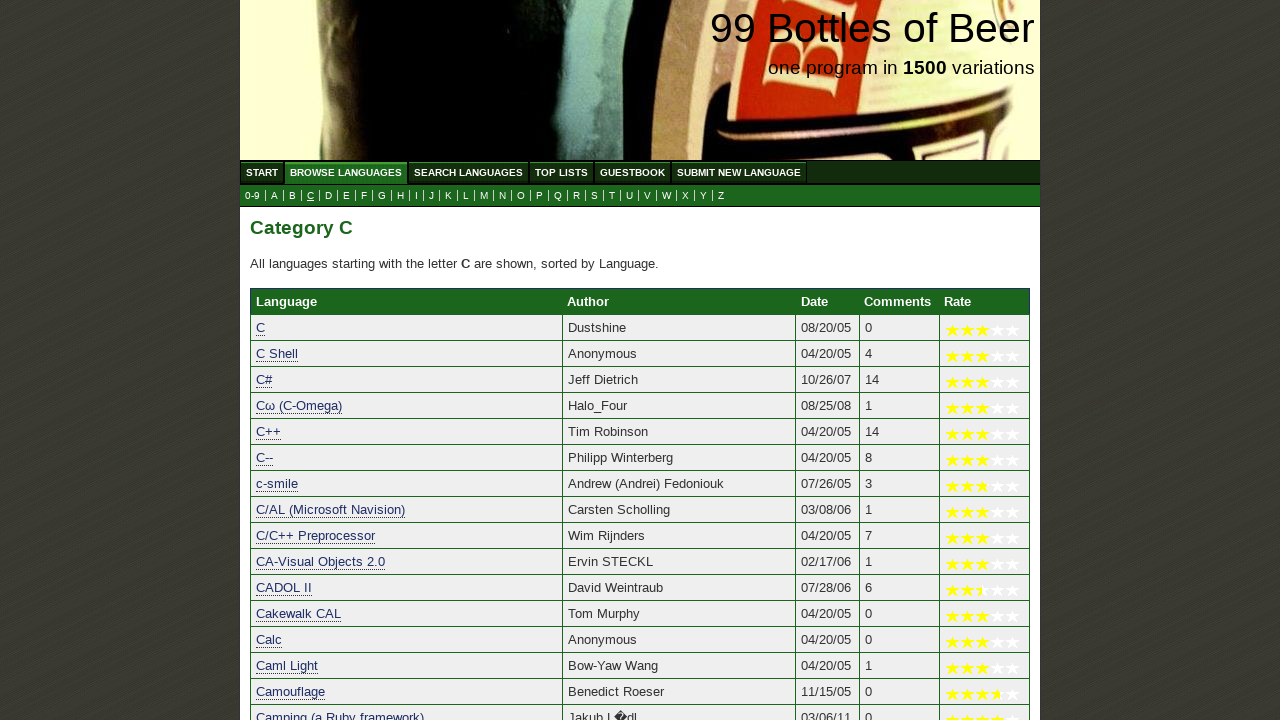

Clicked on submenu link for letter 'd' at (328, 196) on //ul[@id='submenu']//a[@href='d.html']
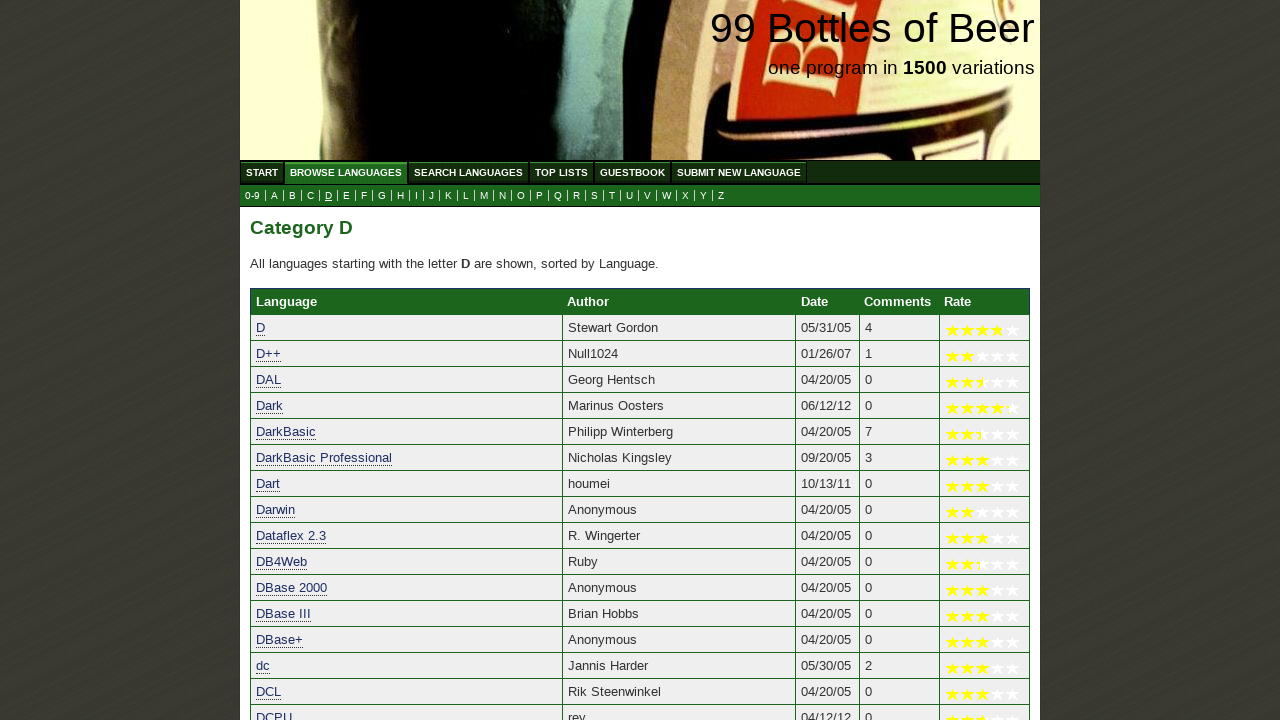

Waited for submenu selector for letter 'e' to load
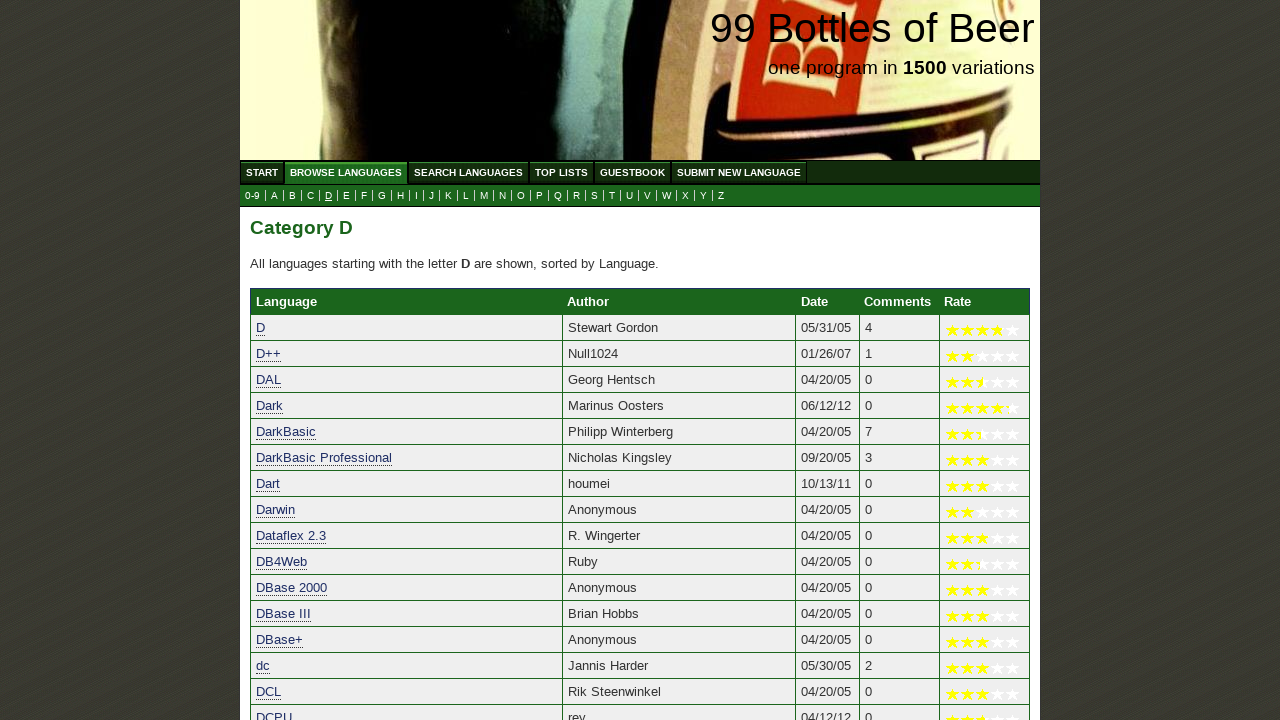

Clicked on submenu link for letter 'e' at (346, 196) on //ul[@id='submenu']//a[@href='e.html']
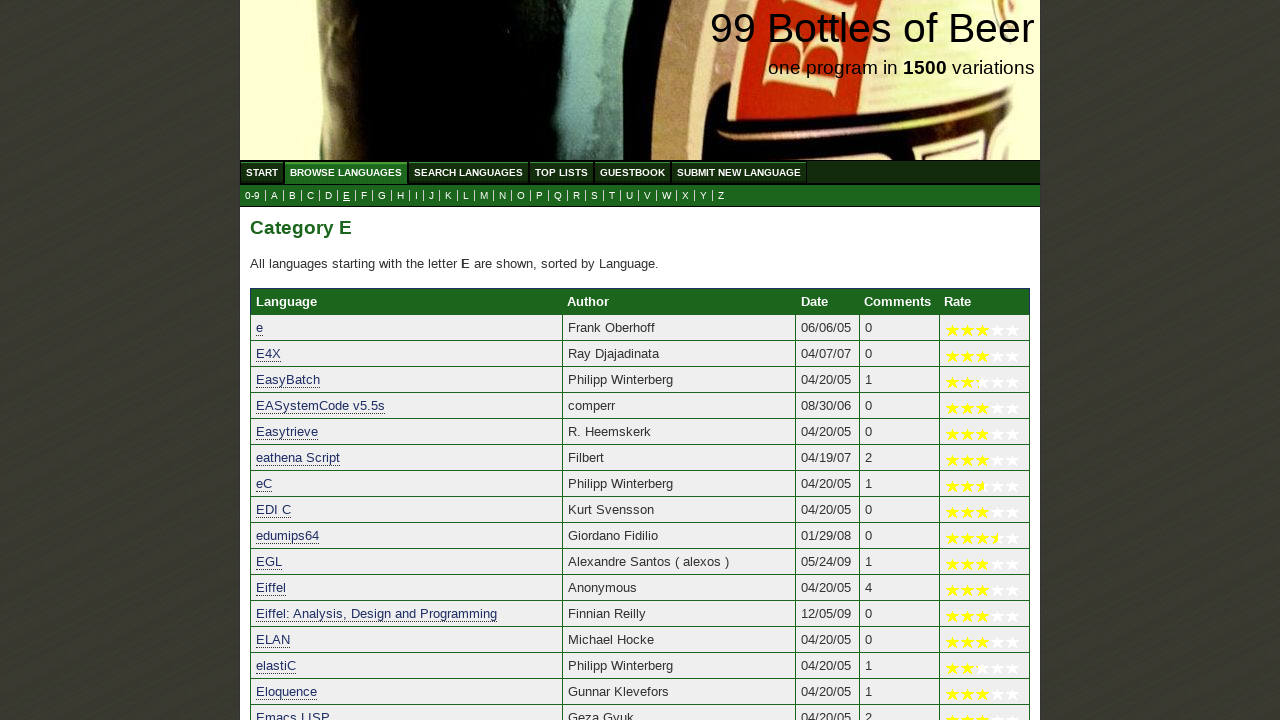

Waited for submenu selector for letter 'f' to load
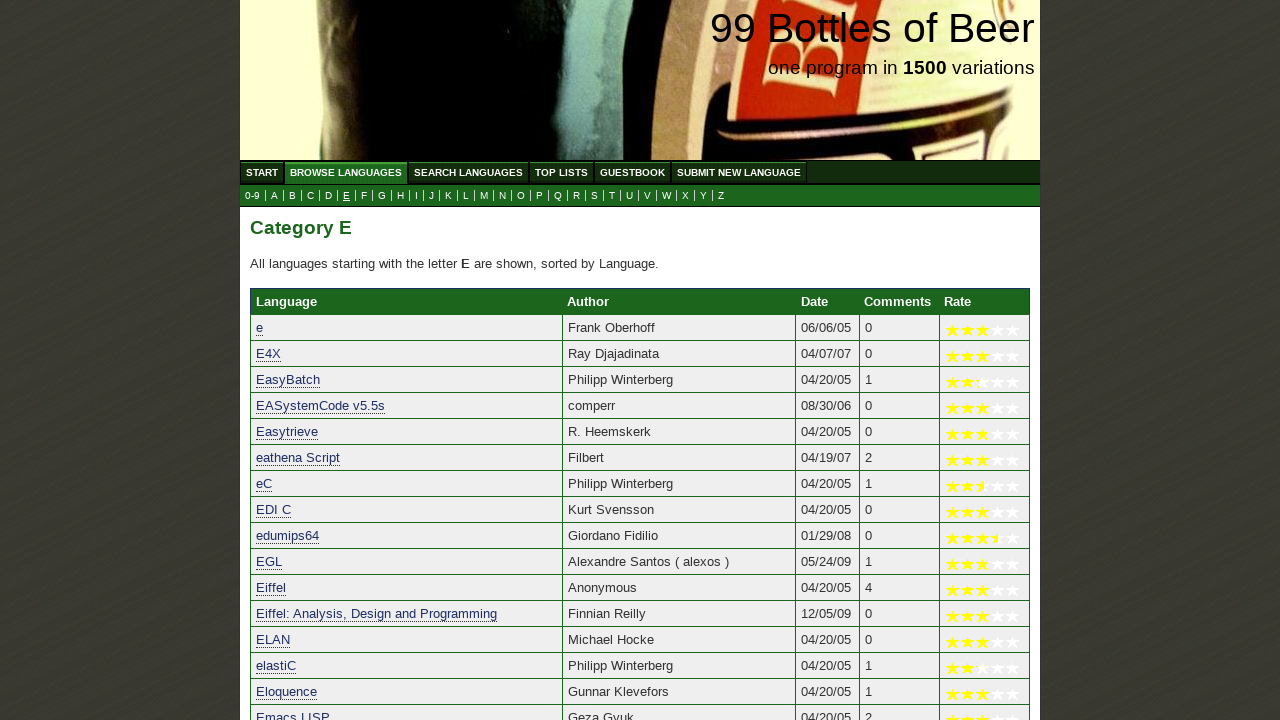

Clicked on submenu link for letter 'f' at (364, 196) on //ul[@id='submenu']//a[@href='f.html']
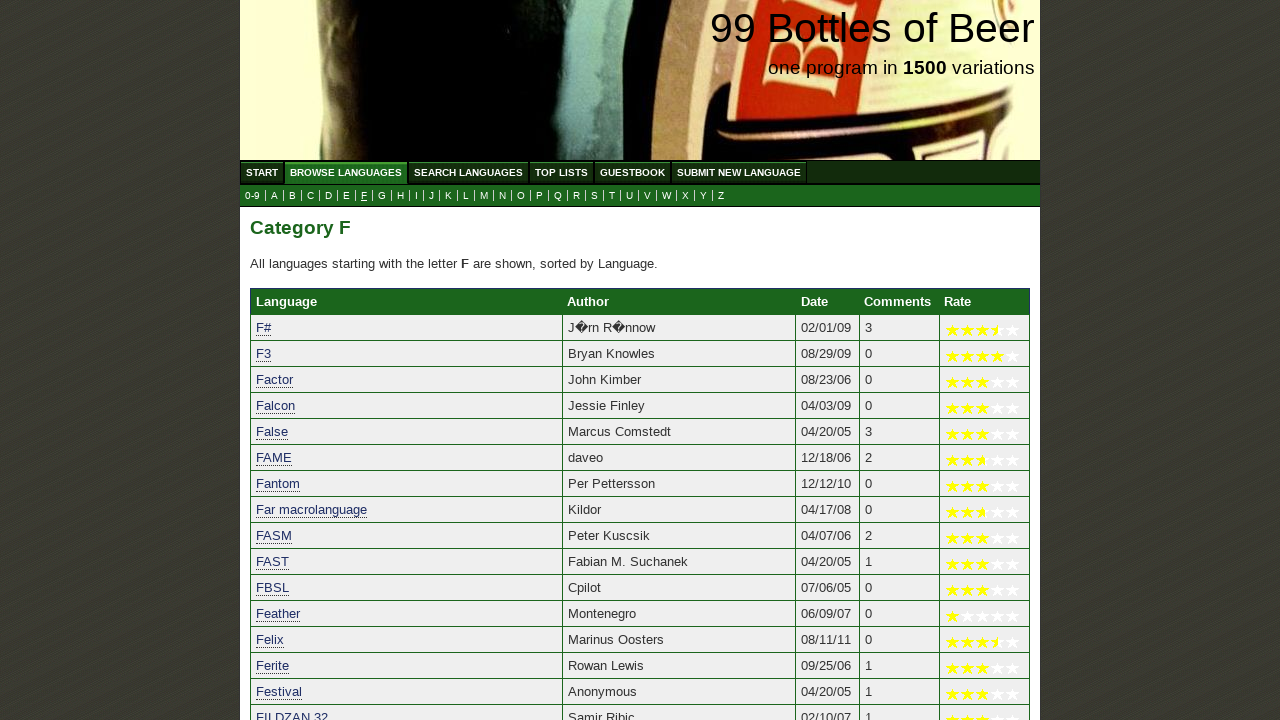

Waited for submenu selector for letter 'g' to load
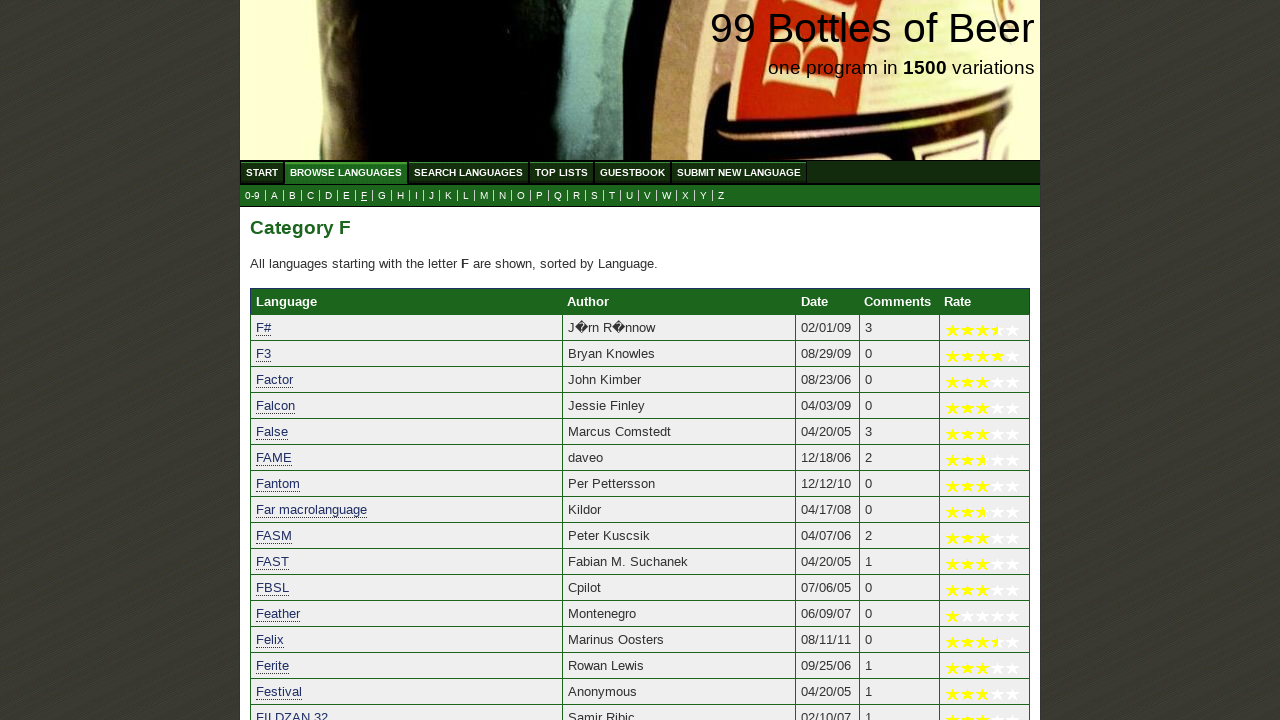

Clicked on submenu link for letter 'g' at (382, 196) on //ul[@id='submenu']//a[@href='g.html']
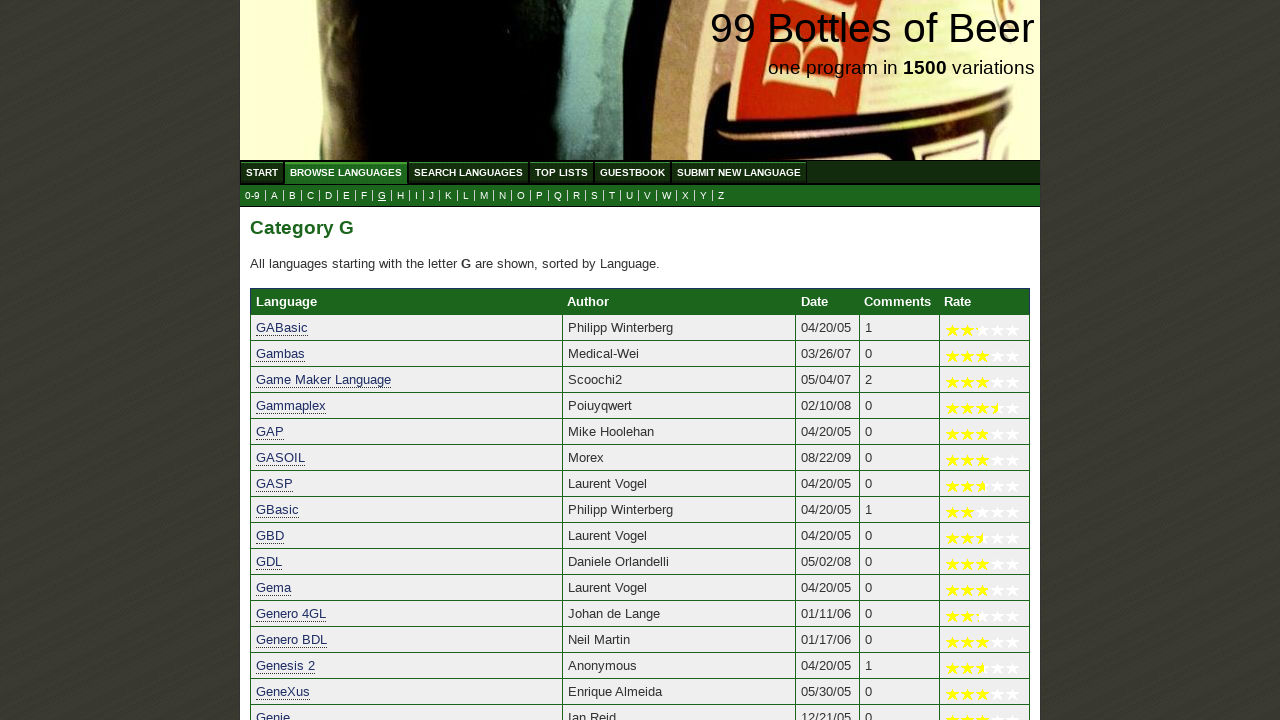

Waited for submenu selector for letter 'h' to load
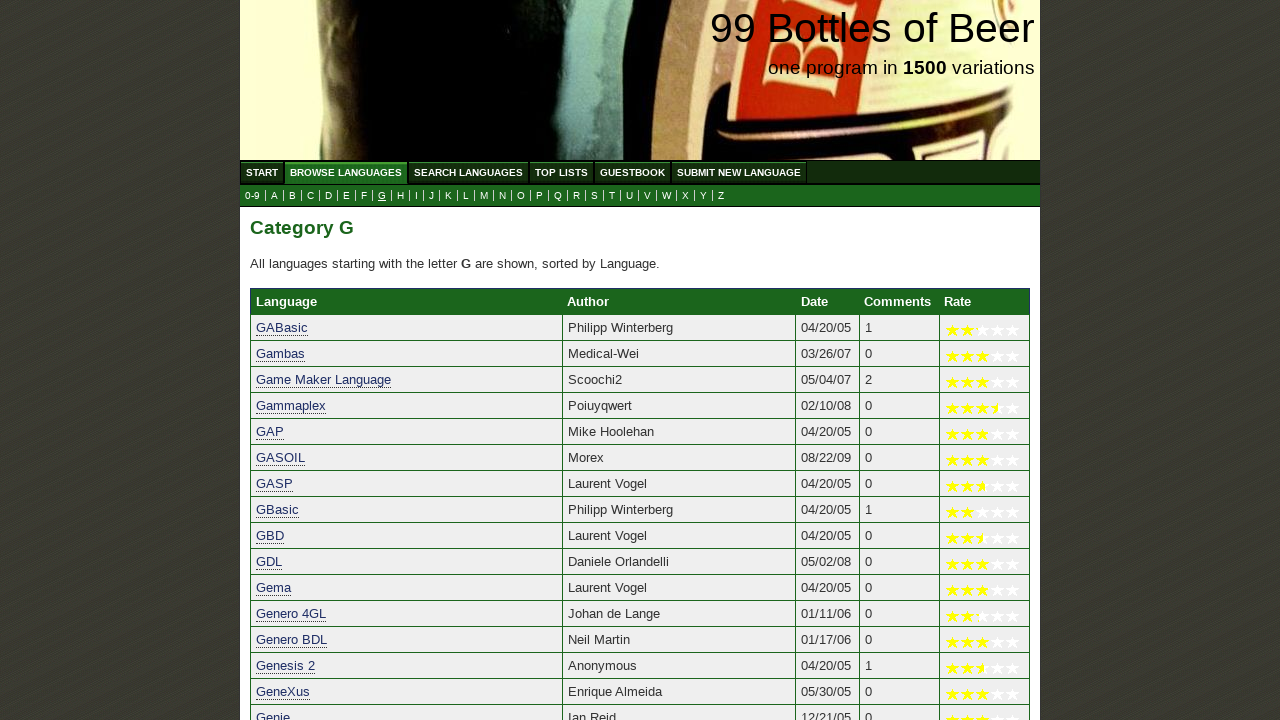

Clicked on submenu link for letter 'h' at (400, 196) on //ul[@id='submenu']//a[@href='h.html']
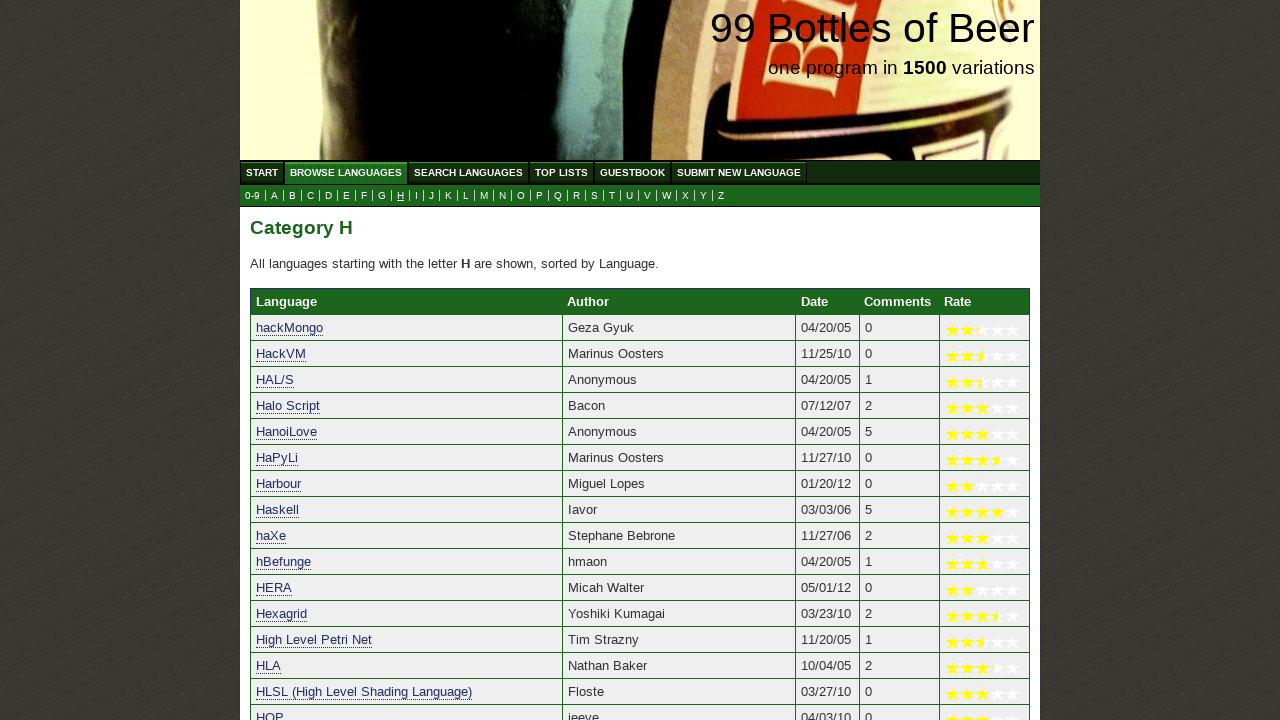

Waited for submenu selector for letter 'i' to load
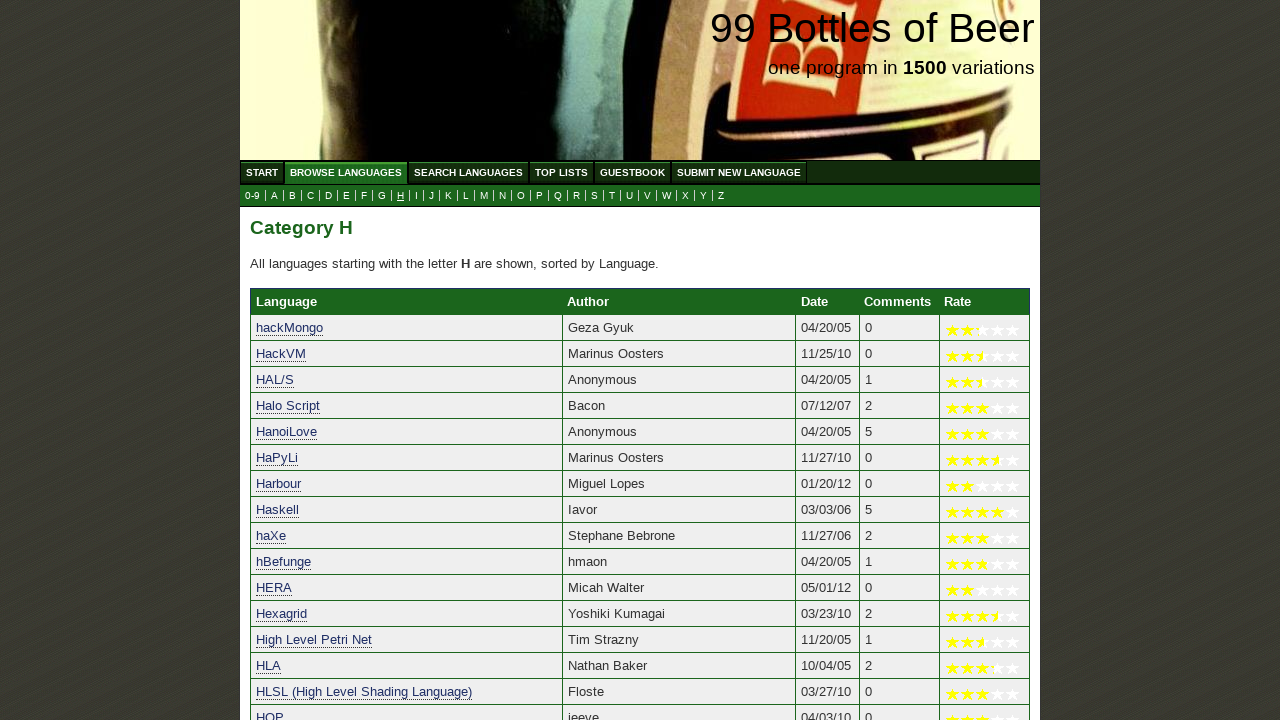

Clicked on submenu link for letter 'i' at (416, 196) on //ul[@id='submenu']//a[@href='i.html']
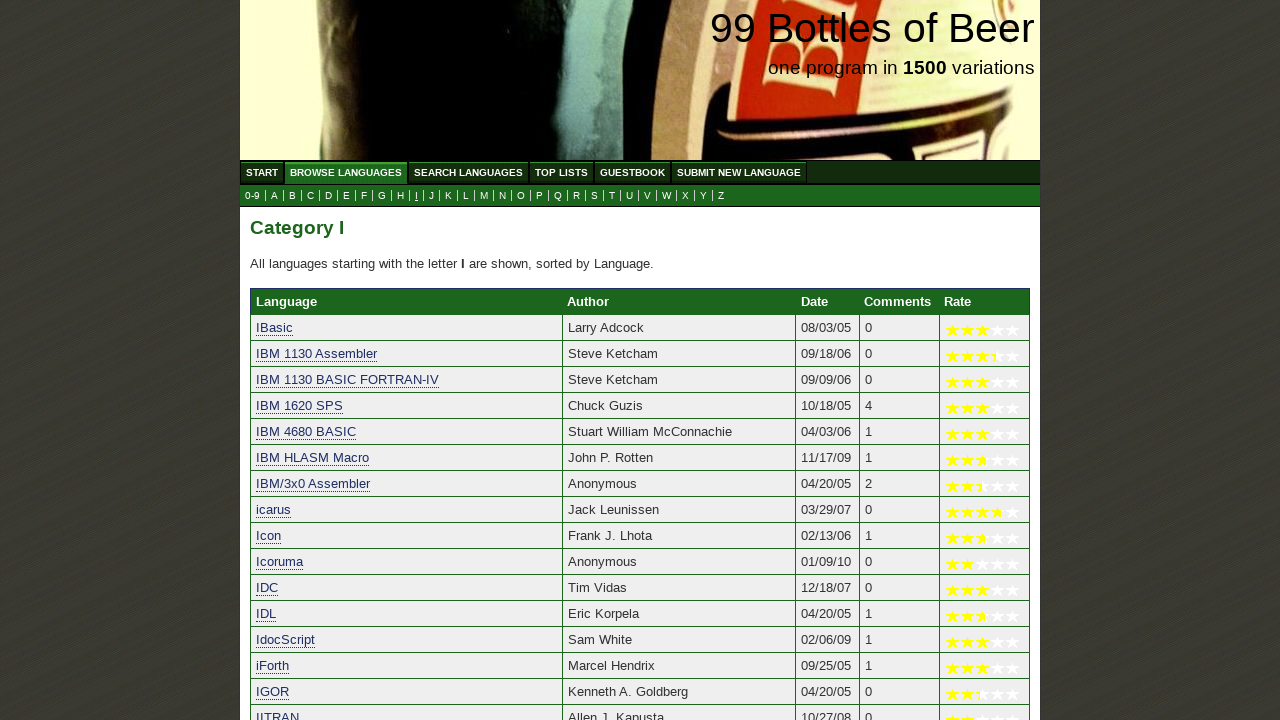

Waited for submenu selector for letter 'j' to load
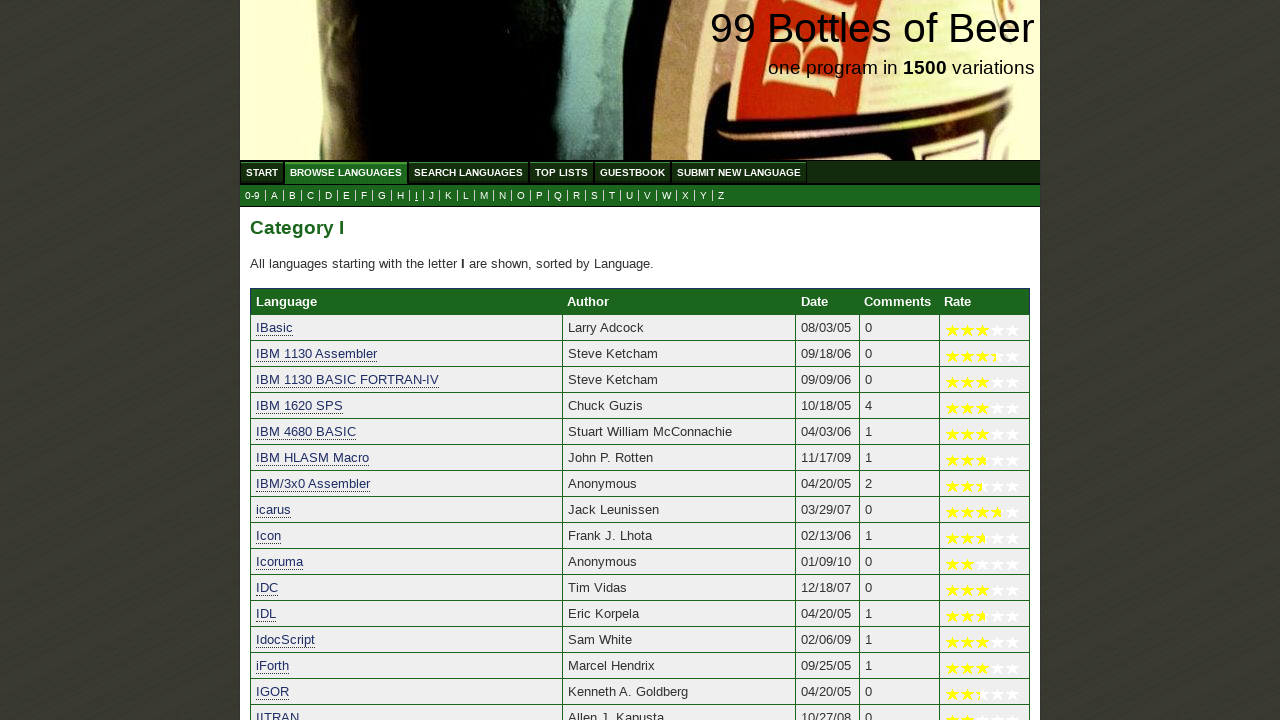

Clicked on submenu link for letter 'j' at (432, 196) on //ul[@id='submenu']//a[@href='j.html']
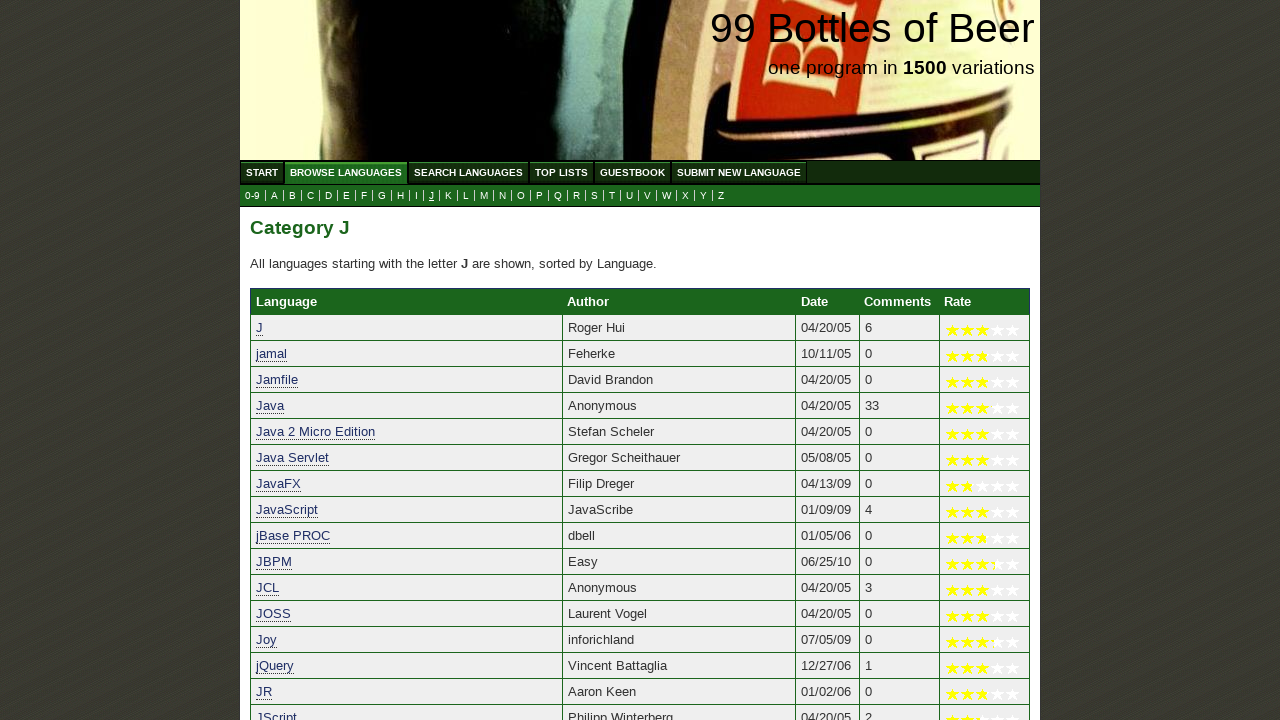

Waited for submenu selector for letter 'k' to load
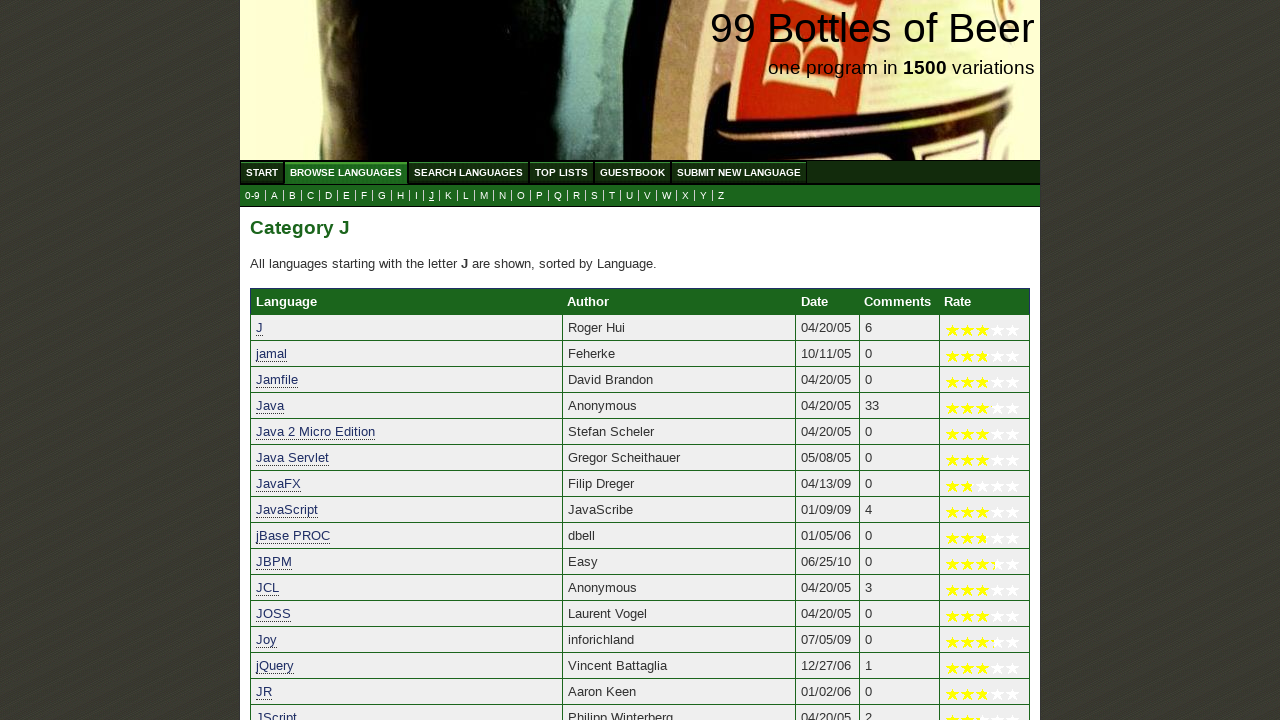

Clicked on submenu link for letter 'k' at (448, 196) on //ul[@id='submenu']//a[@href='k.html']
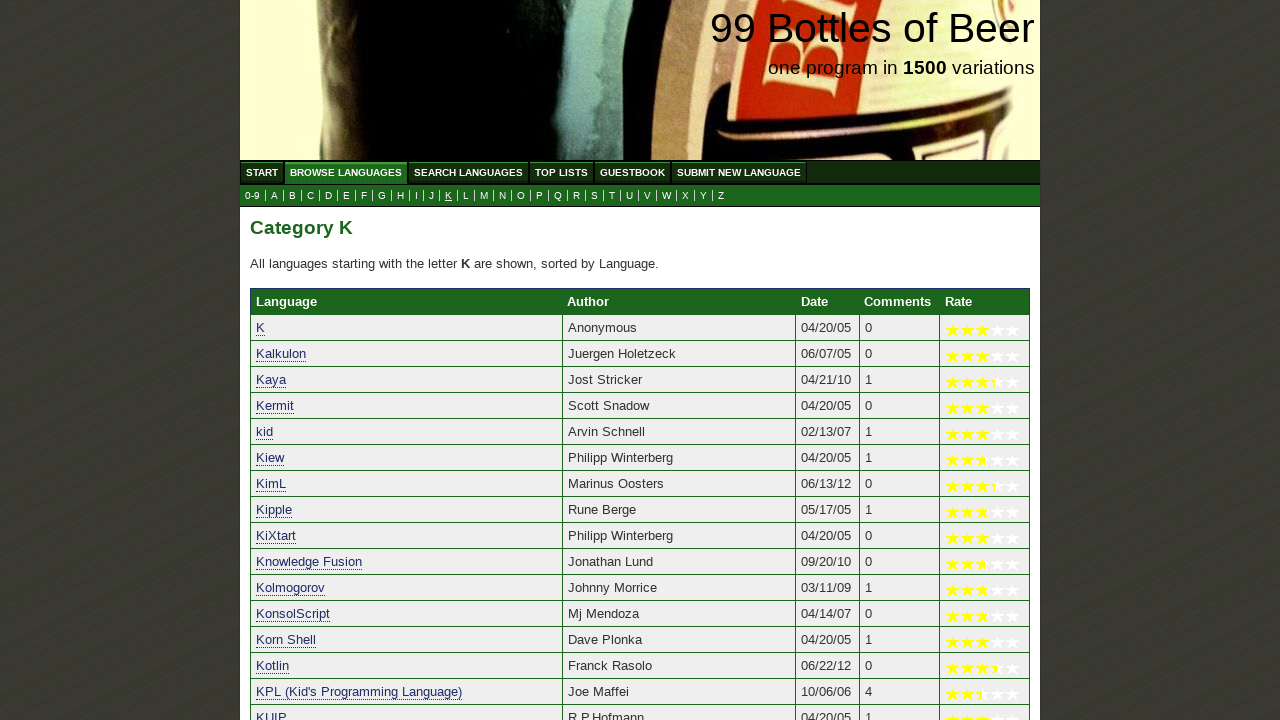

Waited for submenu selector for letter 'l' to load
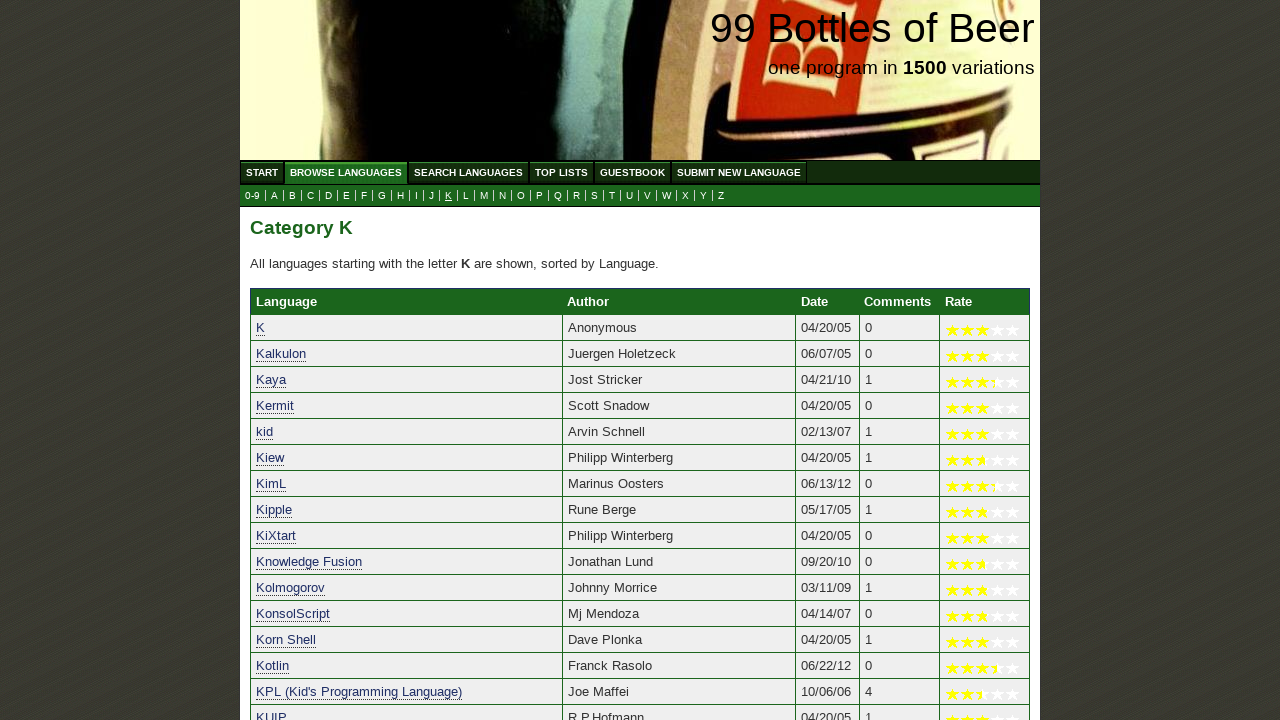

Clicked on submenu link for letter 'l' at (466, 196) on //ul[@id='submenu']//a[@href='l.html']
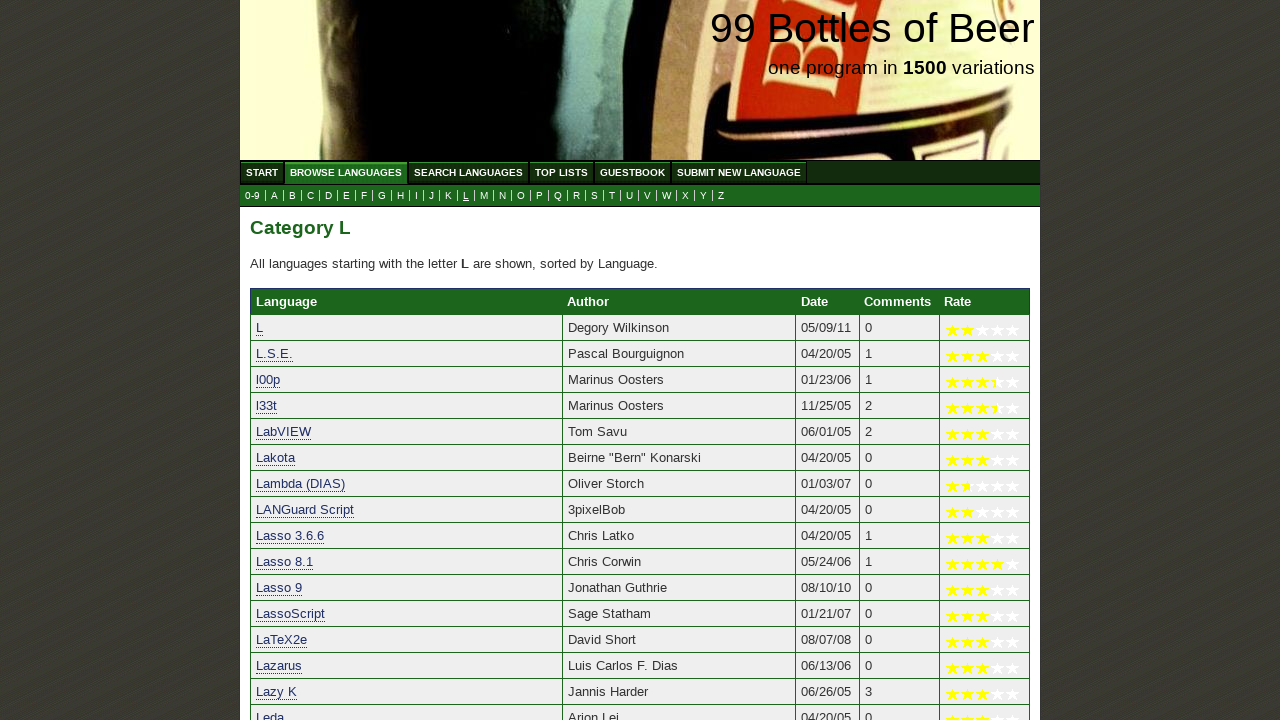

Waited for submenu selector for letter 'm' to load
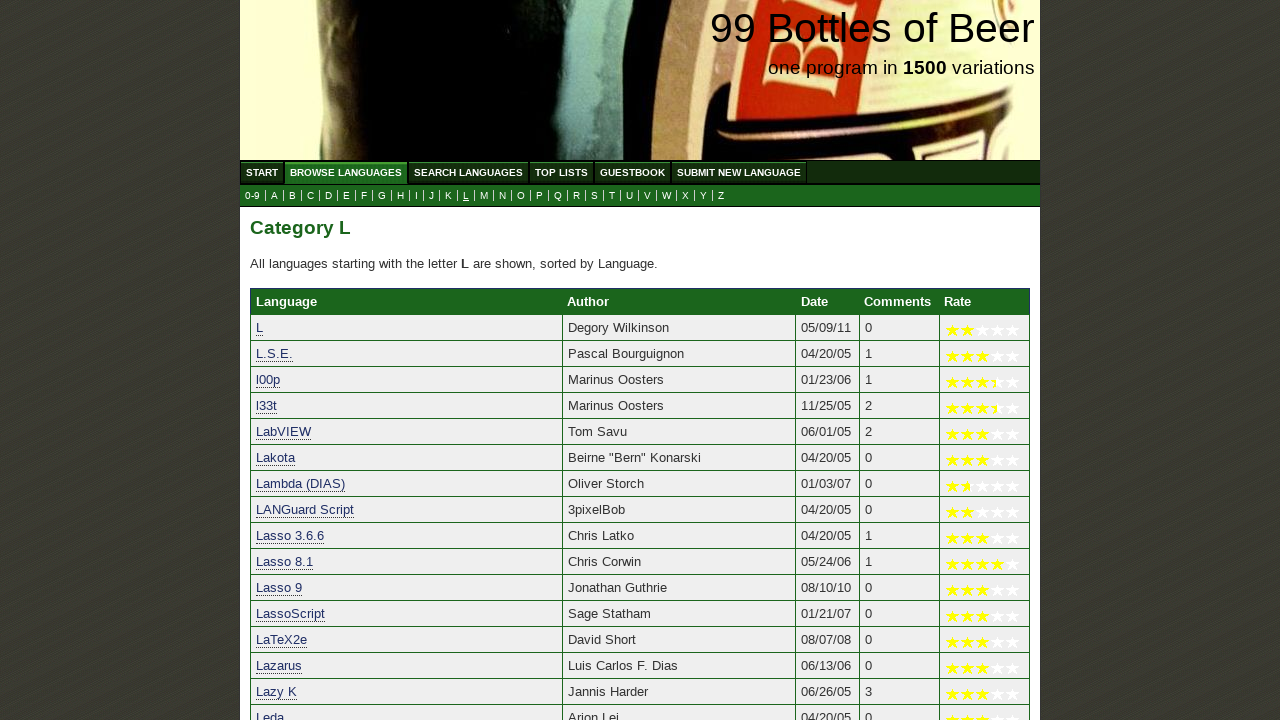

Clicked on submenu link for letter 'm' at (484, 196) on //ul[@id='submenu']//a[@href='m.html']
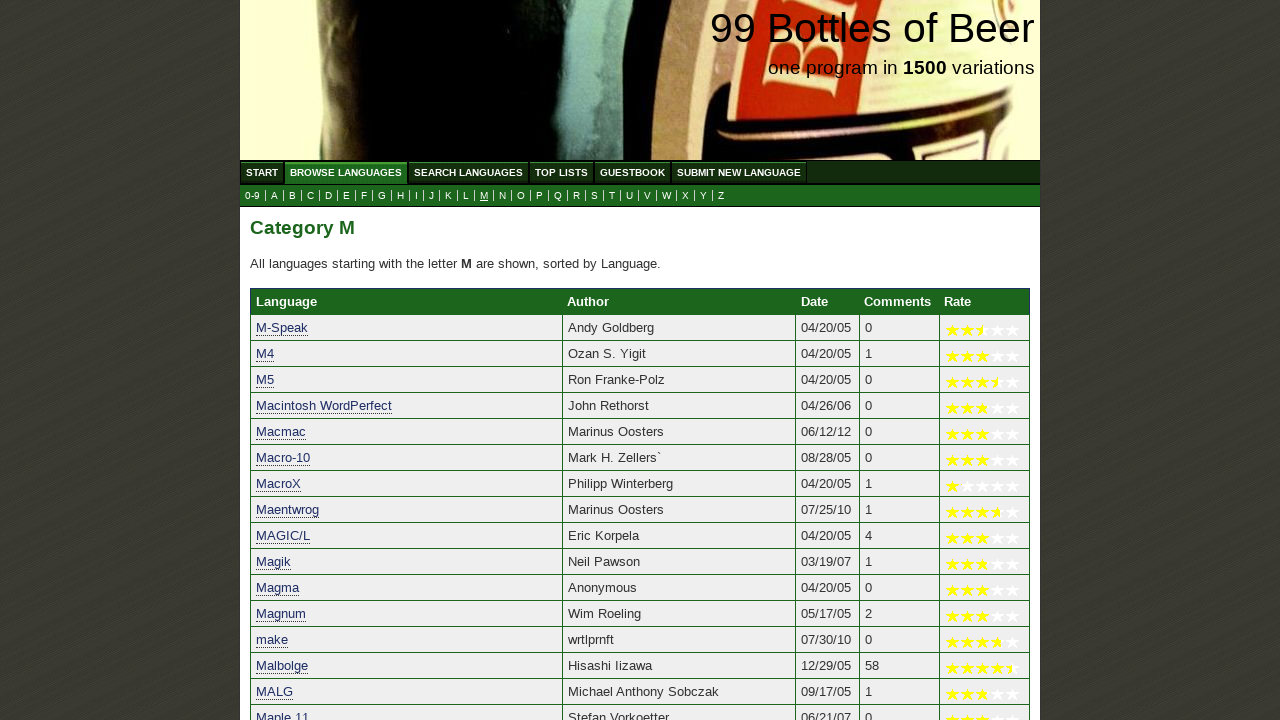

Waited for submenu selector for letter 'n' to load
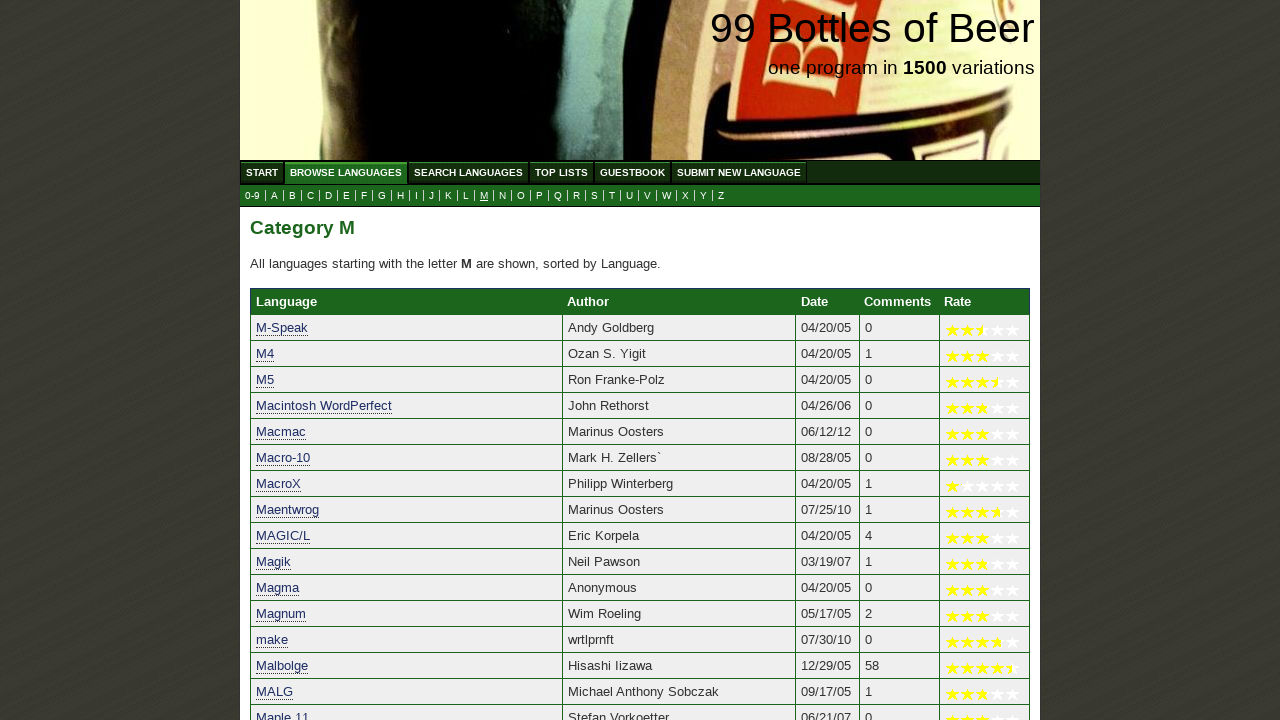

Clicked on submenu link for letter 'n' at (502, 196) on //ul[@id='submenu']//a[@href='n.html']
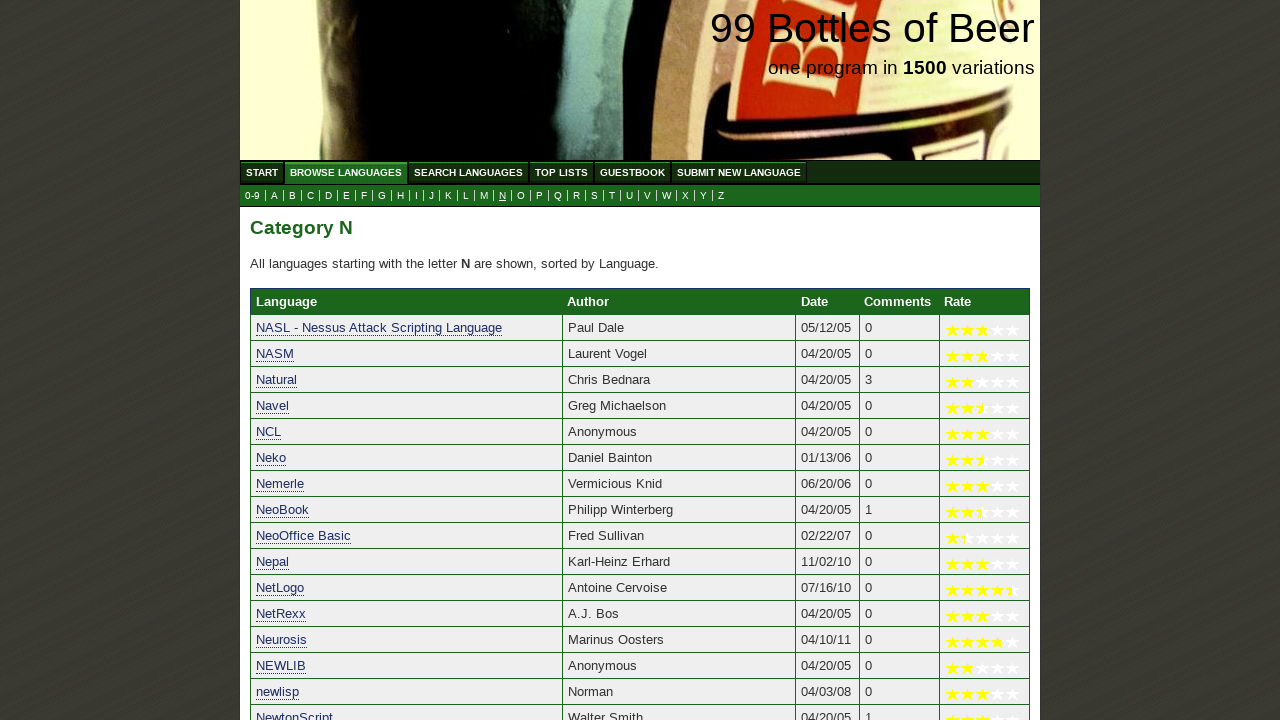

Waited for submenu selector for letter 'o' to load
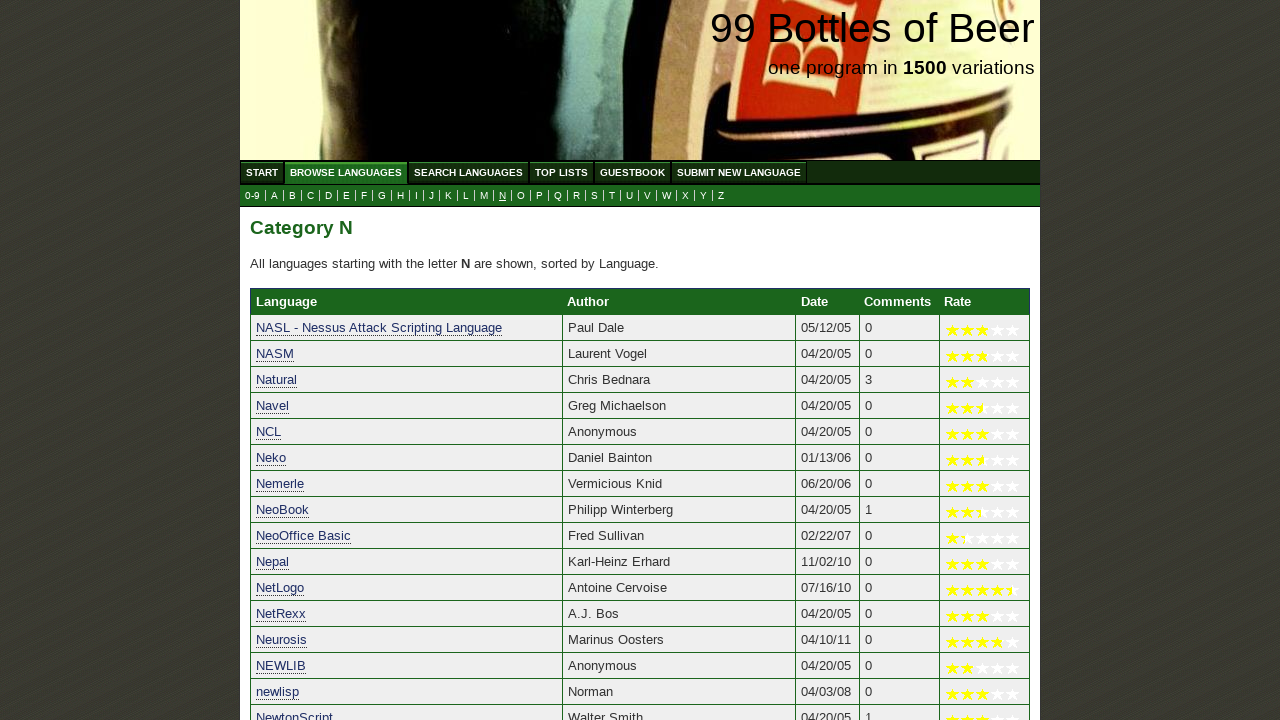

Clicked on submenu link for letter 'o' at (521, 196) on //ul[@id='submenu']//a[@href='o.html']
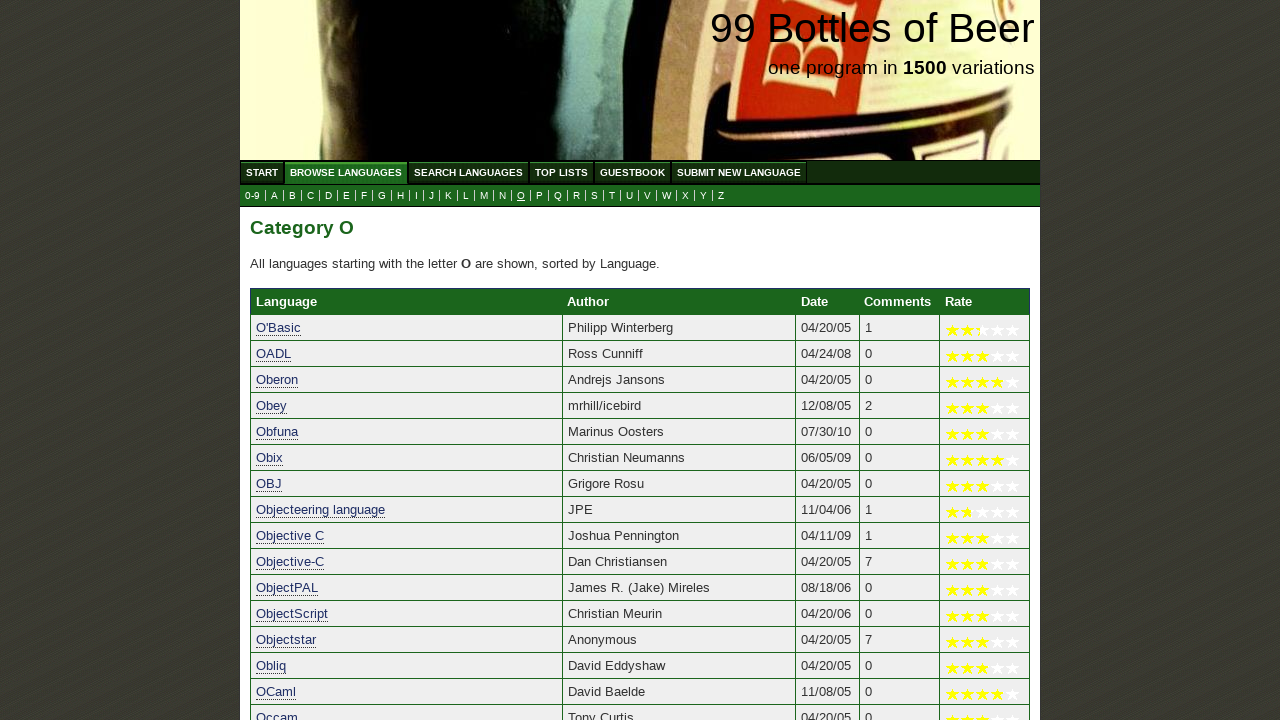

Waited for submenu selector for letter 'p' to load
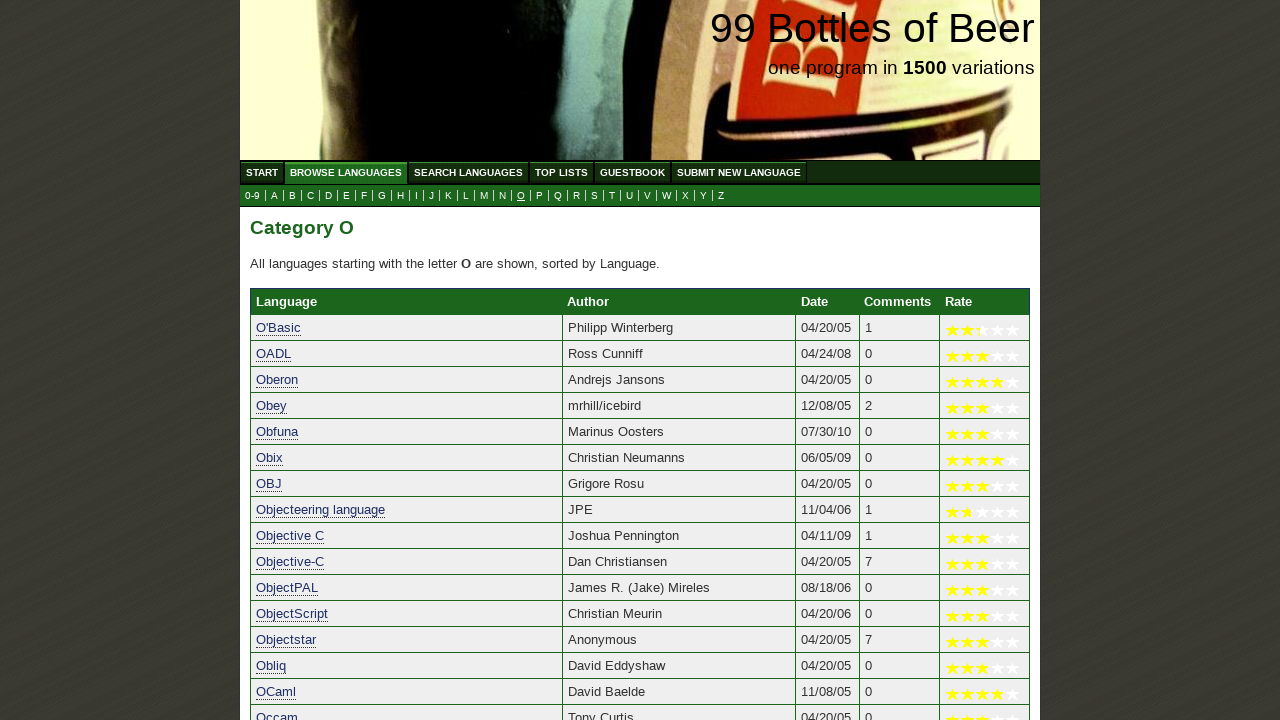

Clicked on submenu link for letter 'p' at (540, 196) on //ul[@id='submenu']//a[@href='p.html']
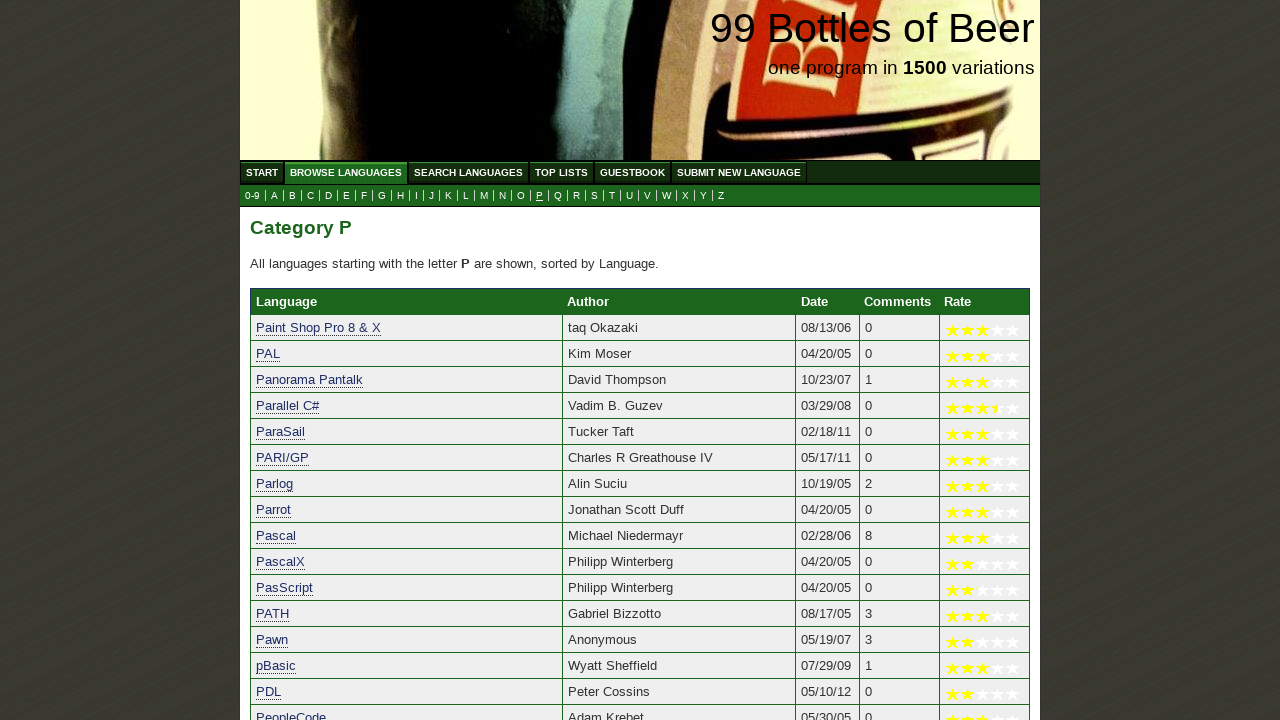

Waited for submenu selector for letter 'q' to load
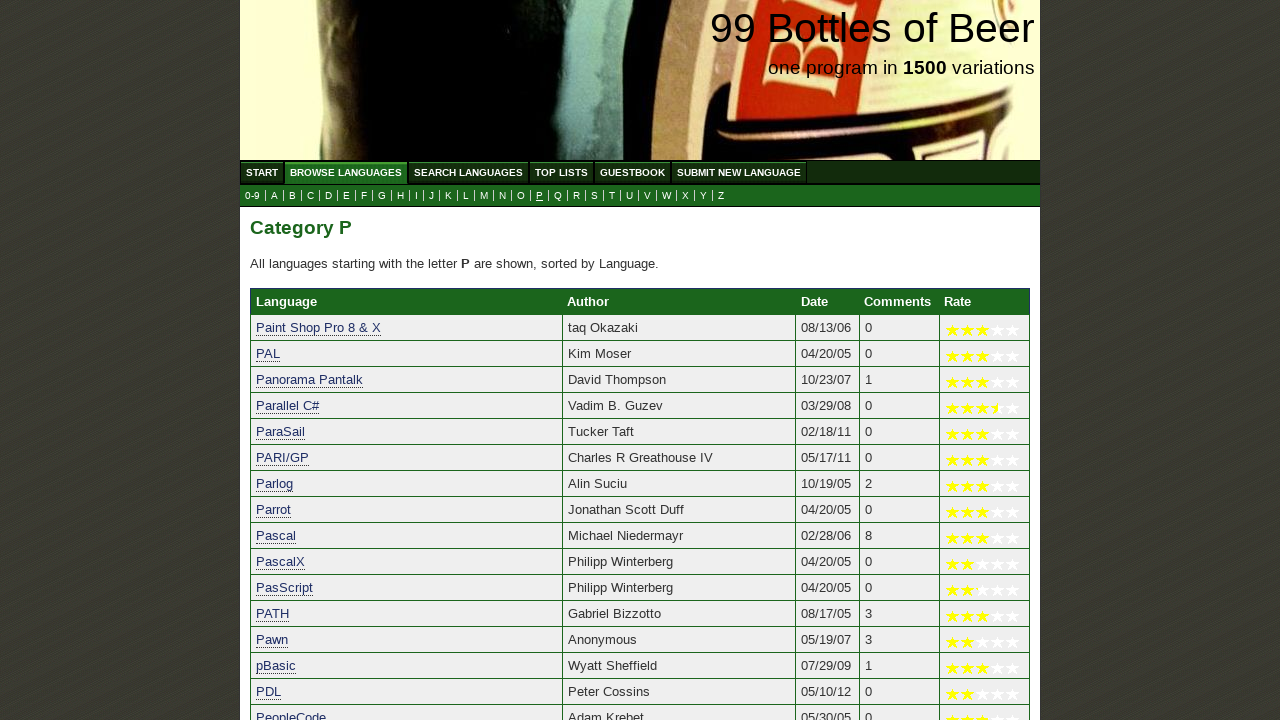

Clicked on submenu link for letter 'q' at (558, 196) on //ul[@id='submenu']//a[@href='q.html']
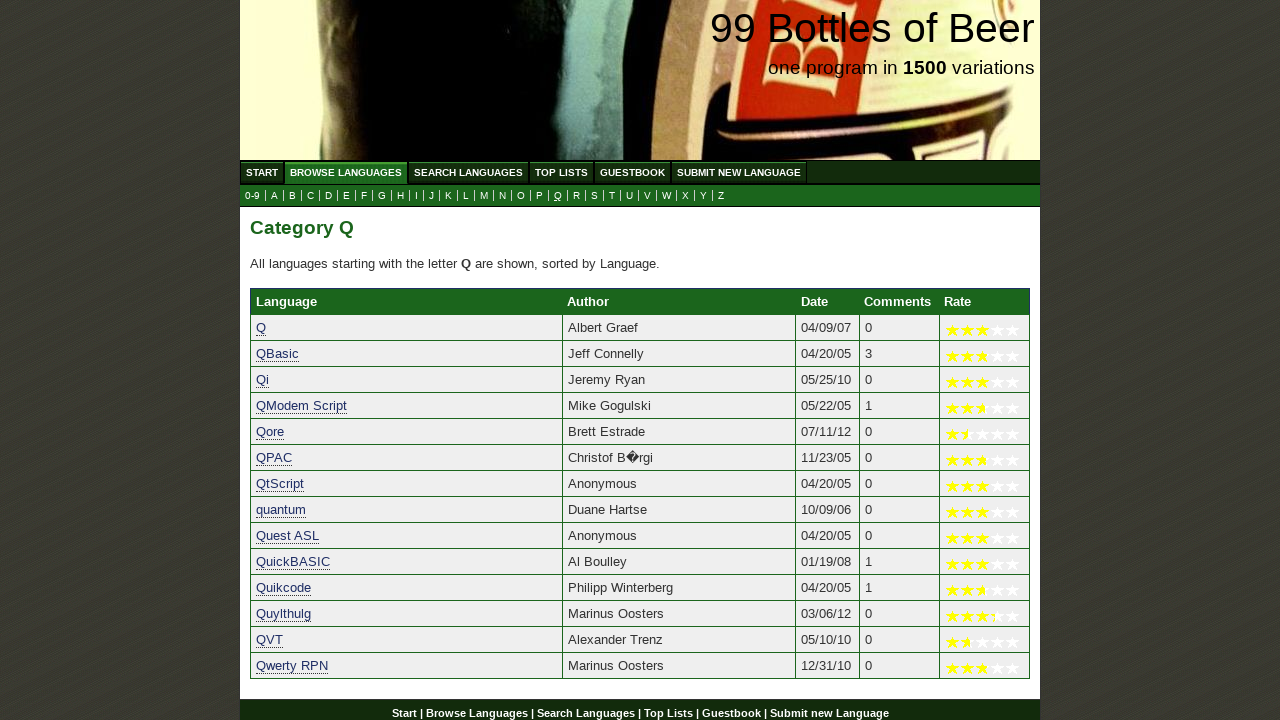

Waited for submenu selector for letter 'r' to load
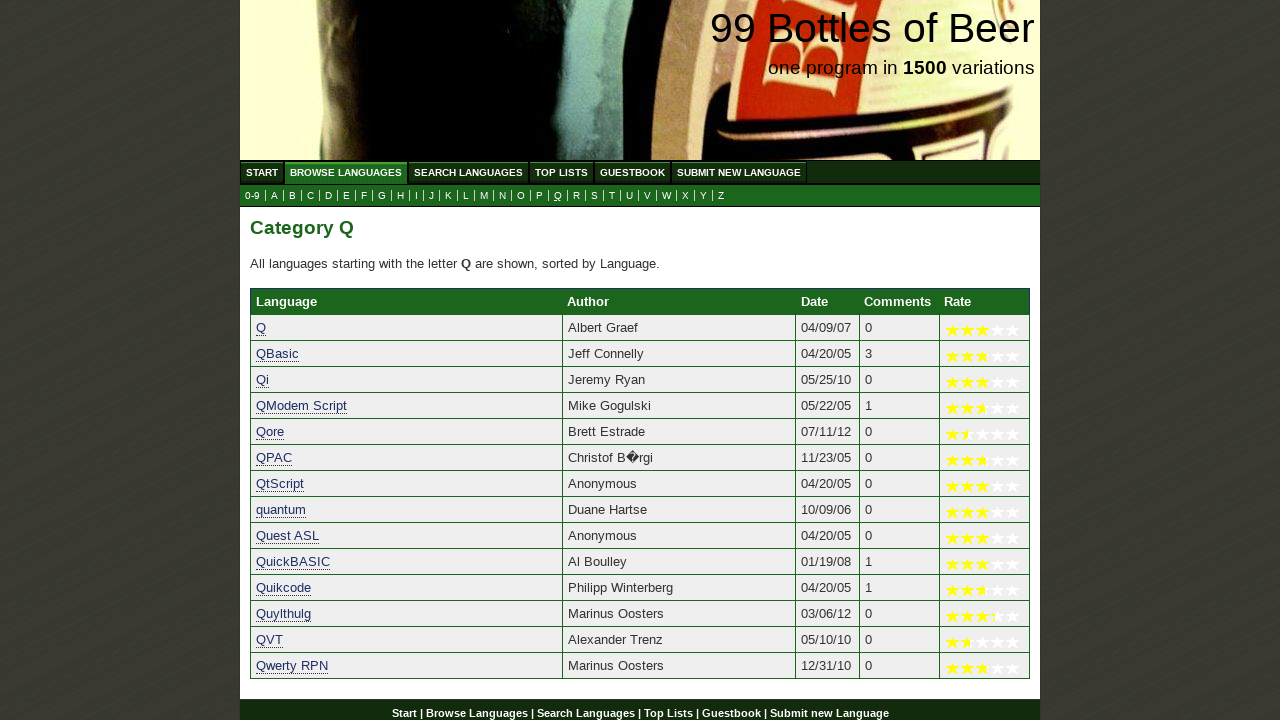

Clicked on submenu link for letter 'r' at (576, 196) on //ul[@id='submenu']//a[@href='r.html']
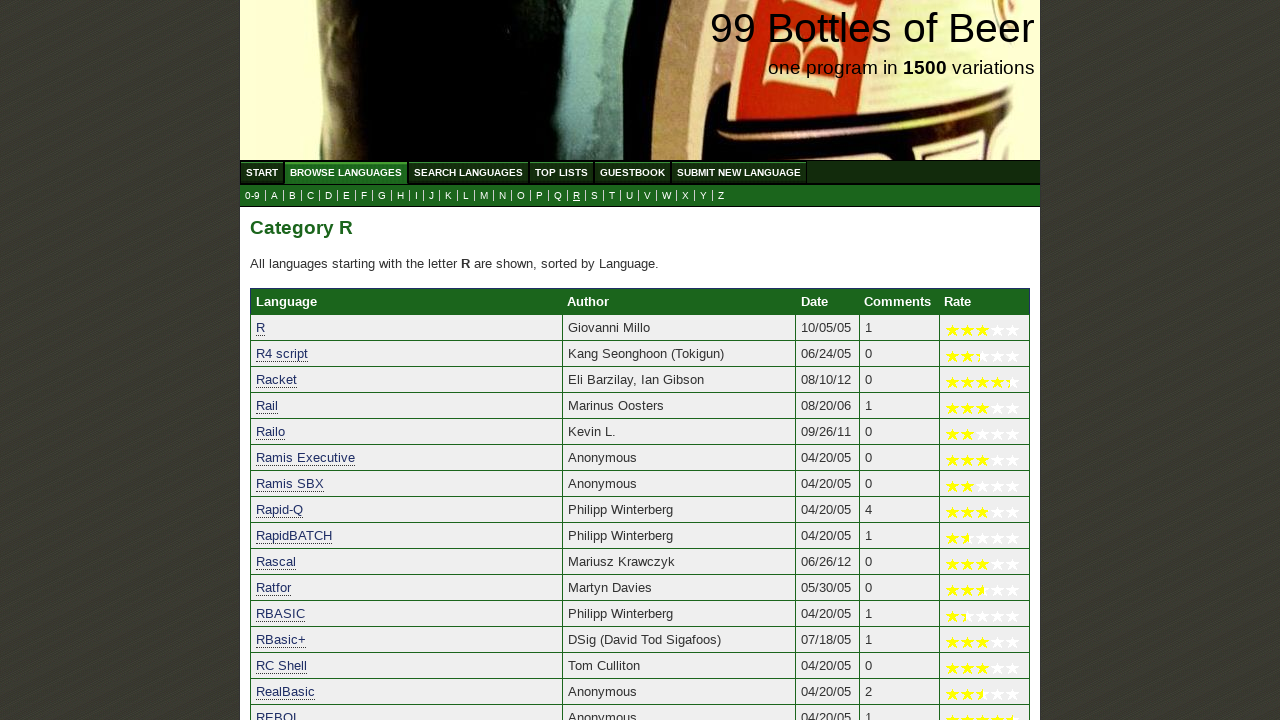

Waited for submenu selector for letter 's' to load
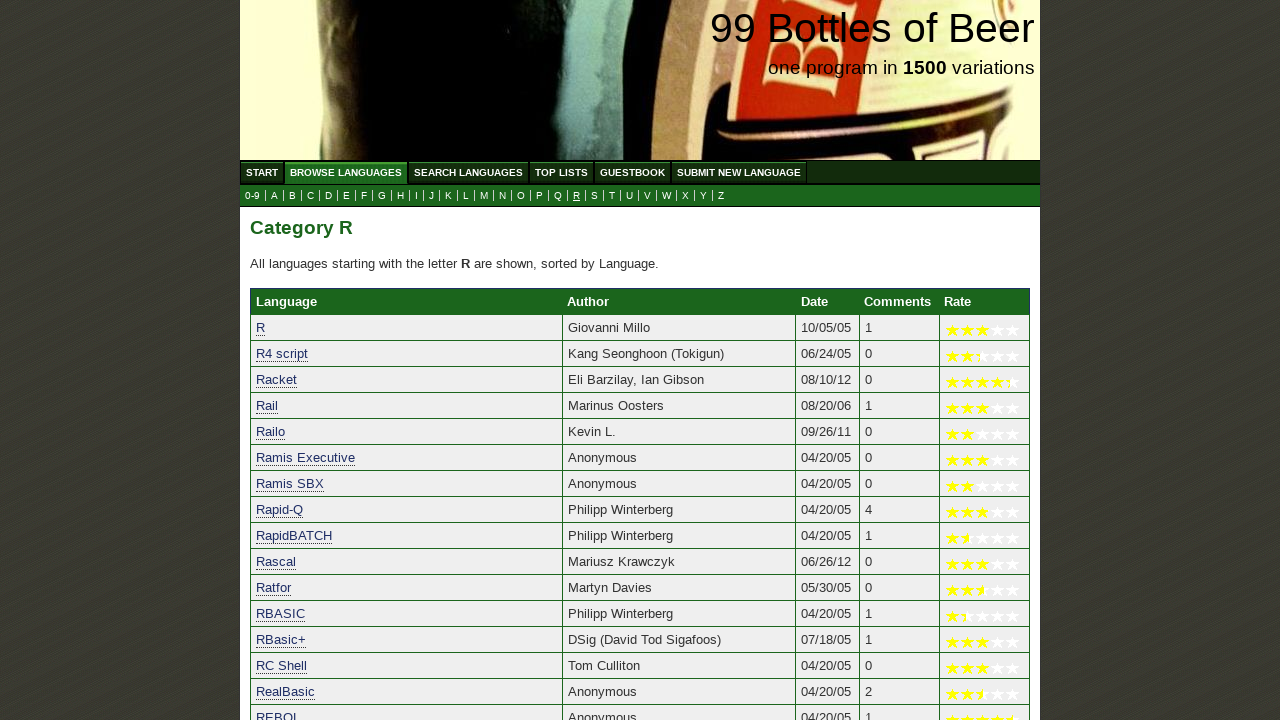

Clicked on submenu link for letter 's' at (594, 196) on //ul[@id='submenu']//a[@href='s.html']
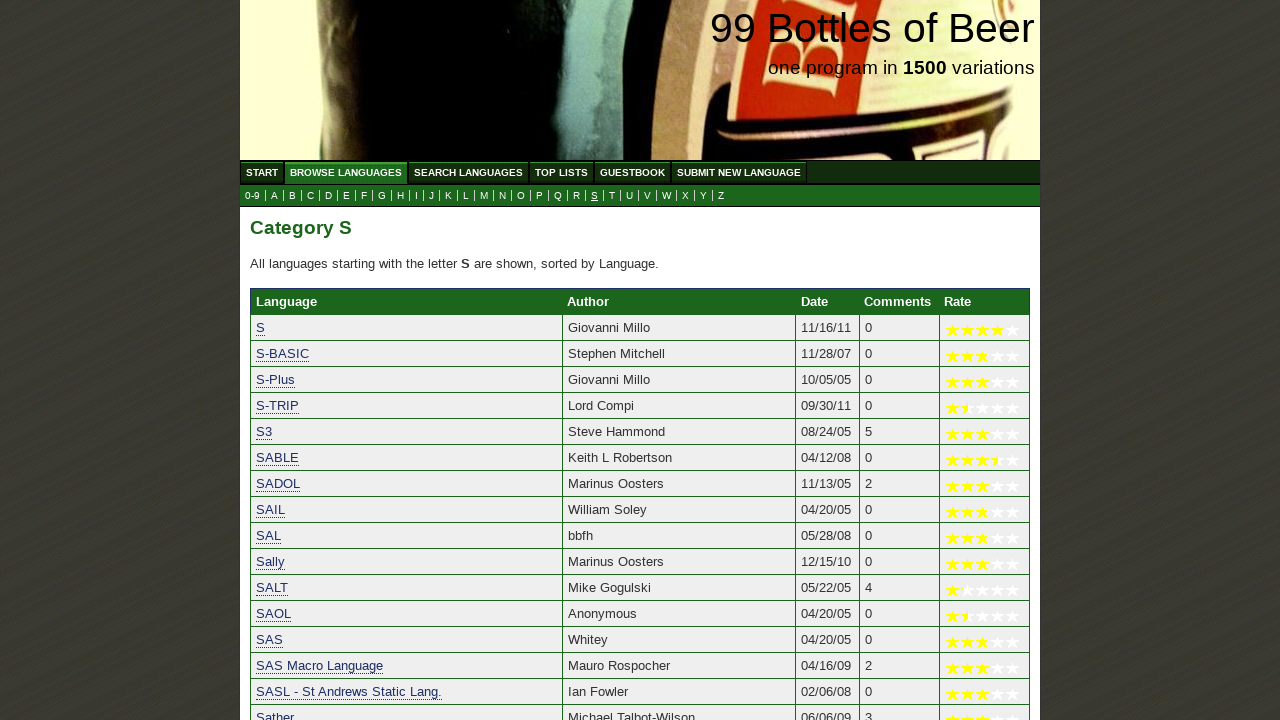

Waited for submenu selector for letter 't' to load
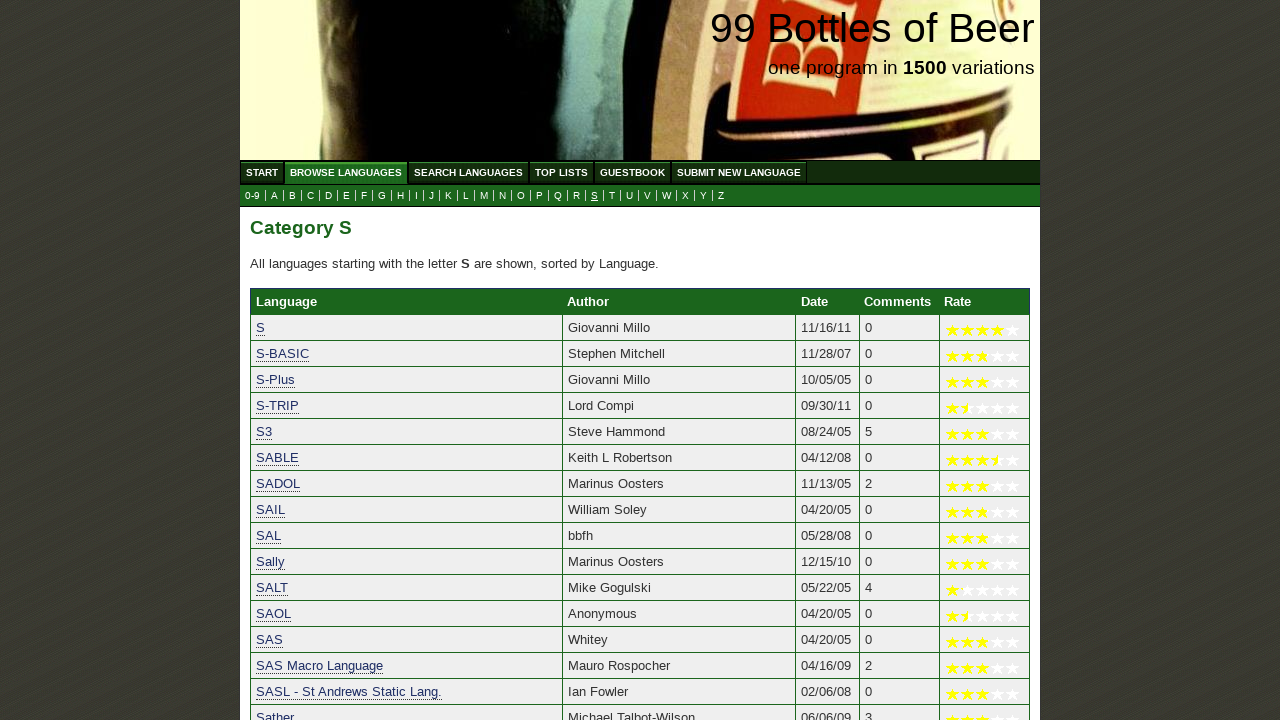

Clicked on submenu link for letter 't' at (612, 196) on //ul[@id='submenu']//a[@href='t.html']
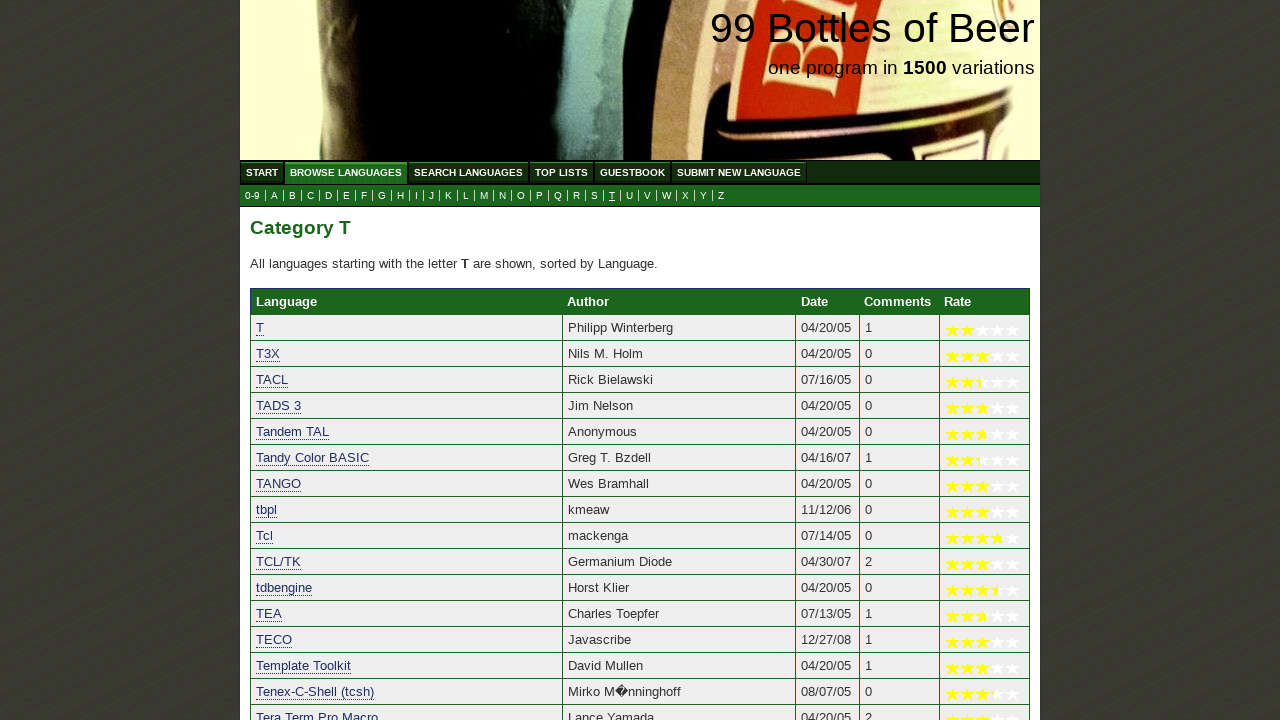

Waited for submenu selector for letter 'u' to load
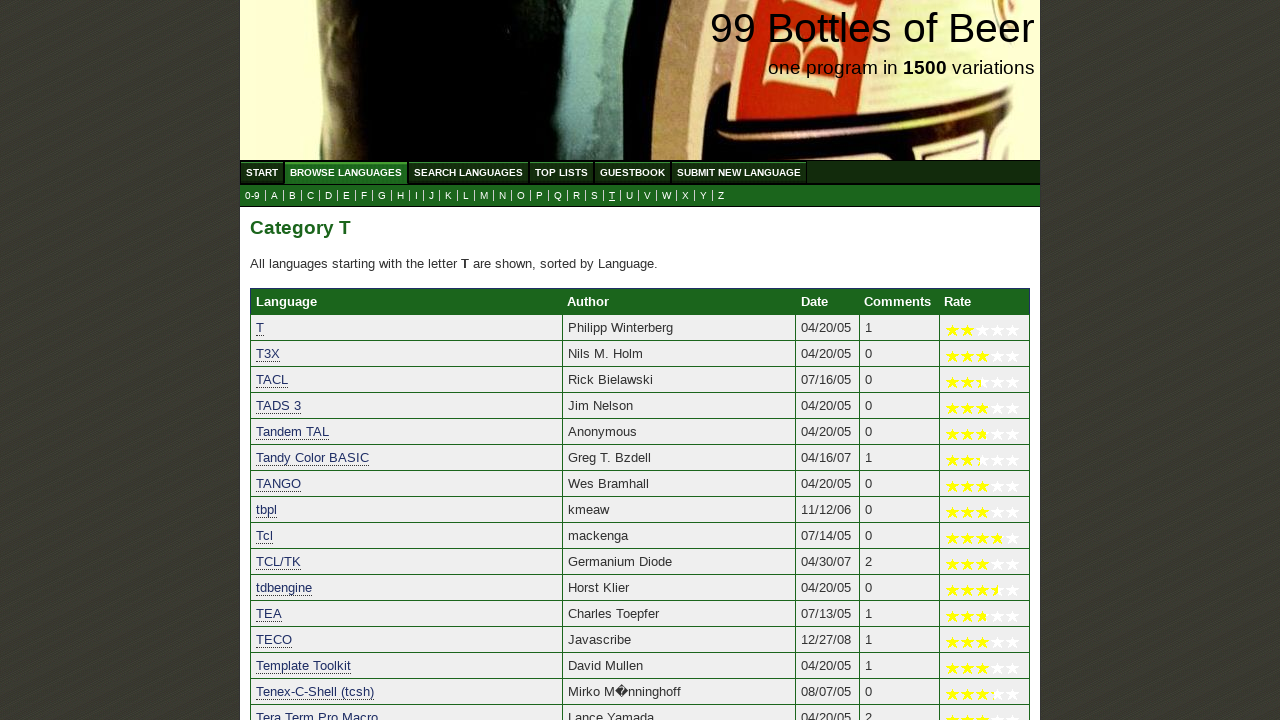

Clicked on submenu link for letter 'u' at (630, 196) on //ul[@id='submenu']//a[@href='u.html']
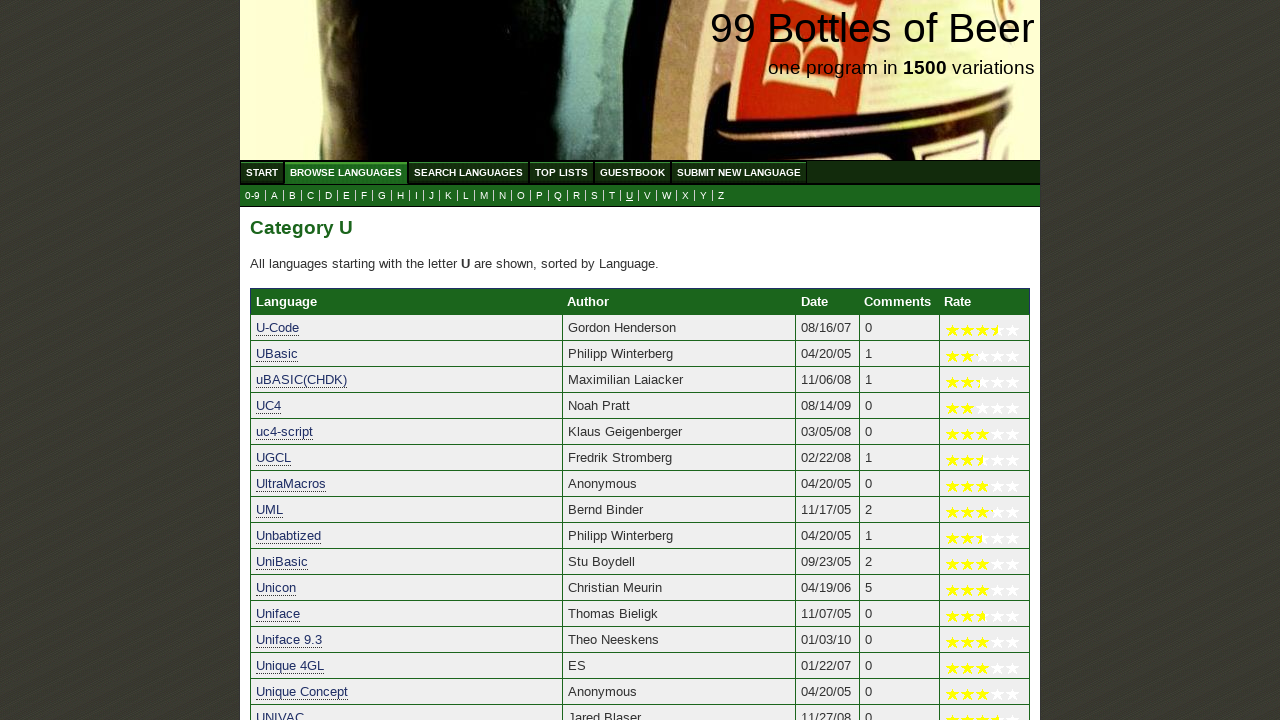

Waited for submenu selector for letter 'v' to load
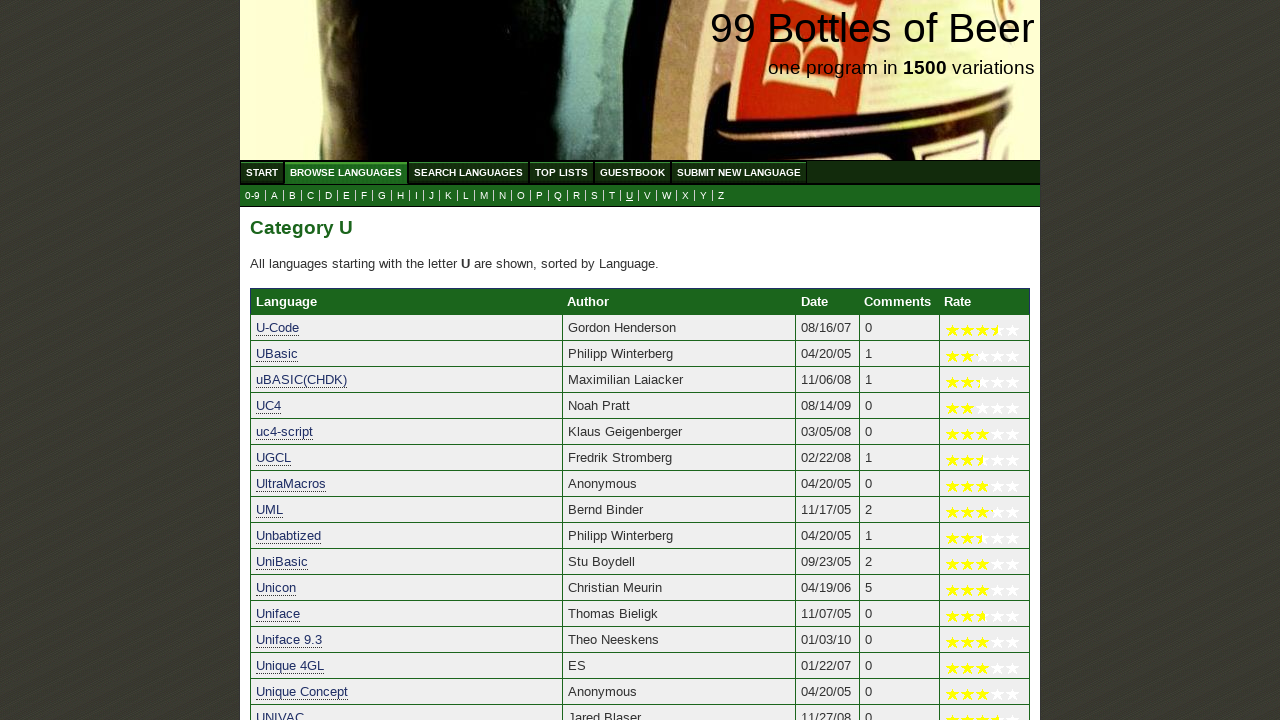

Clicked on submenu link for letter 'v' at (648, 196) on //ul[@id='submenu']//a[@href='v.html']
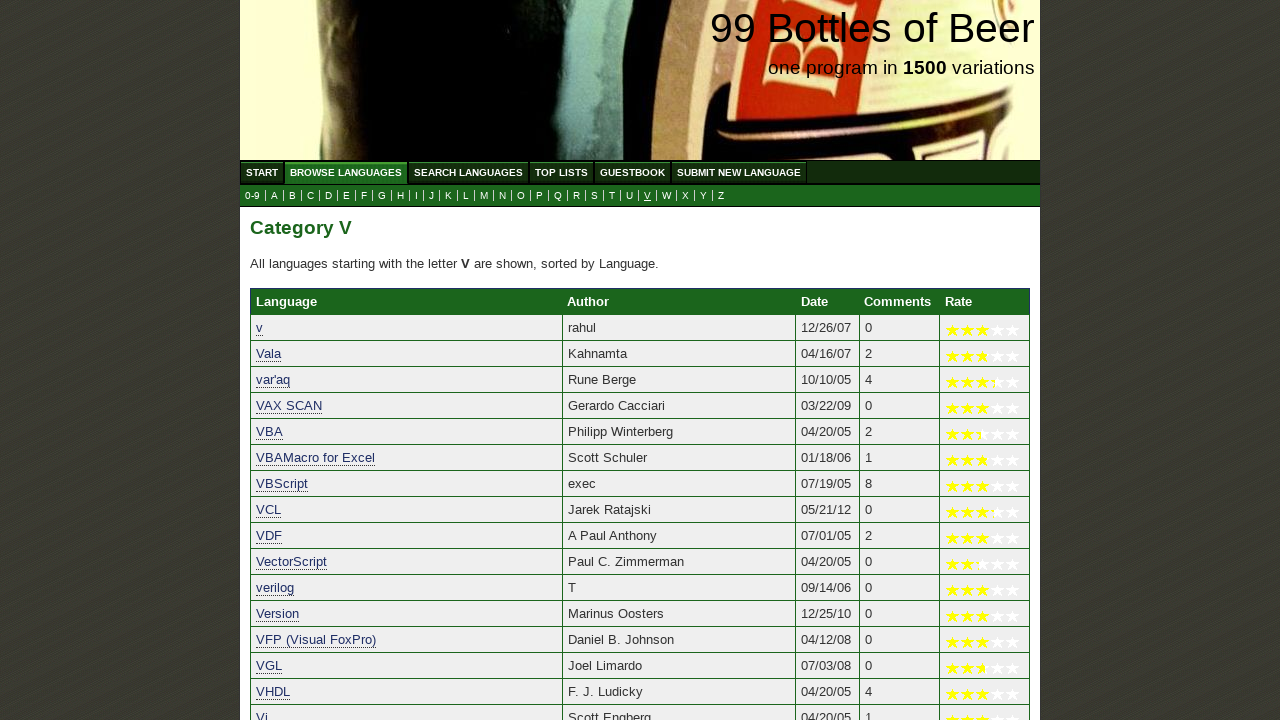

Waited for submenu selector for letter 'w' to load
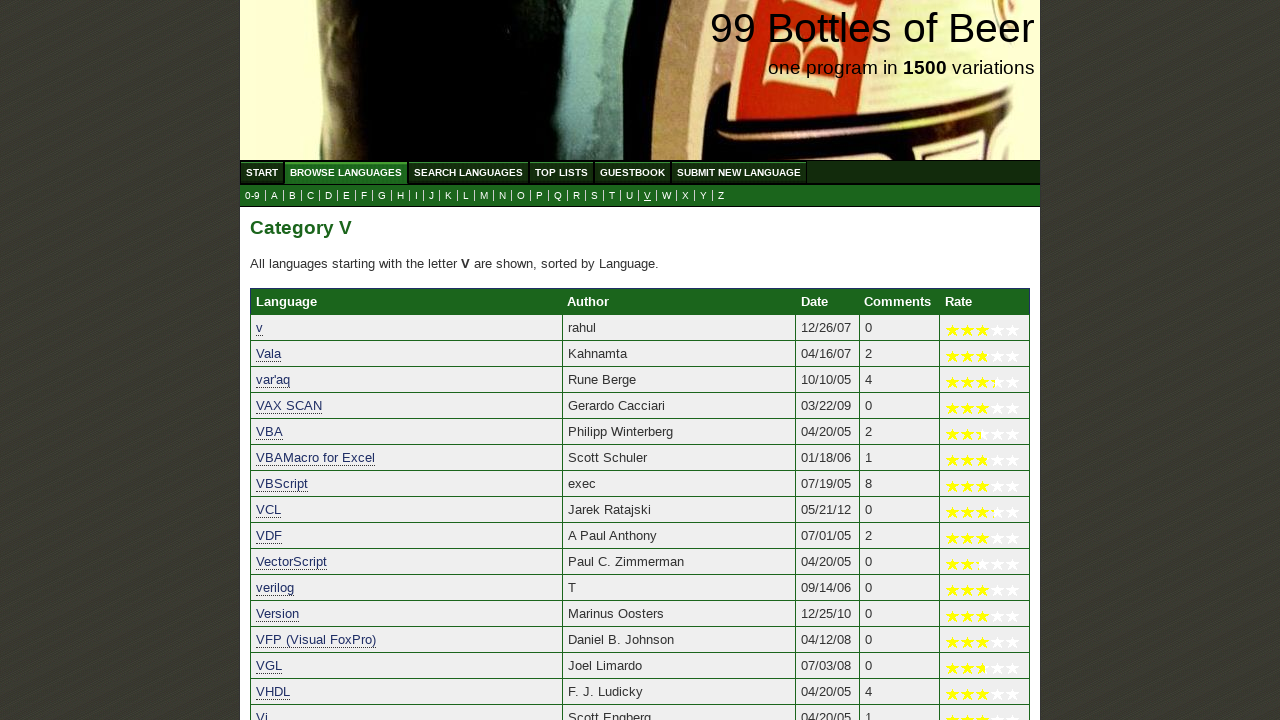

Clicked on submenu link for letter 'w' at (666, 196) on //ul[@id='submenu']//a[@href='w.html']
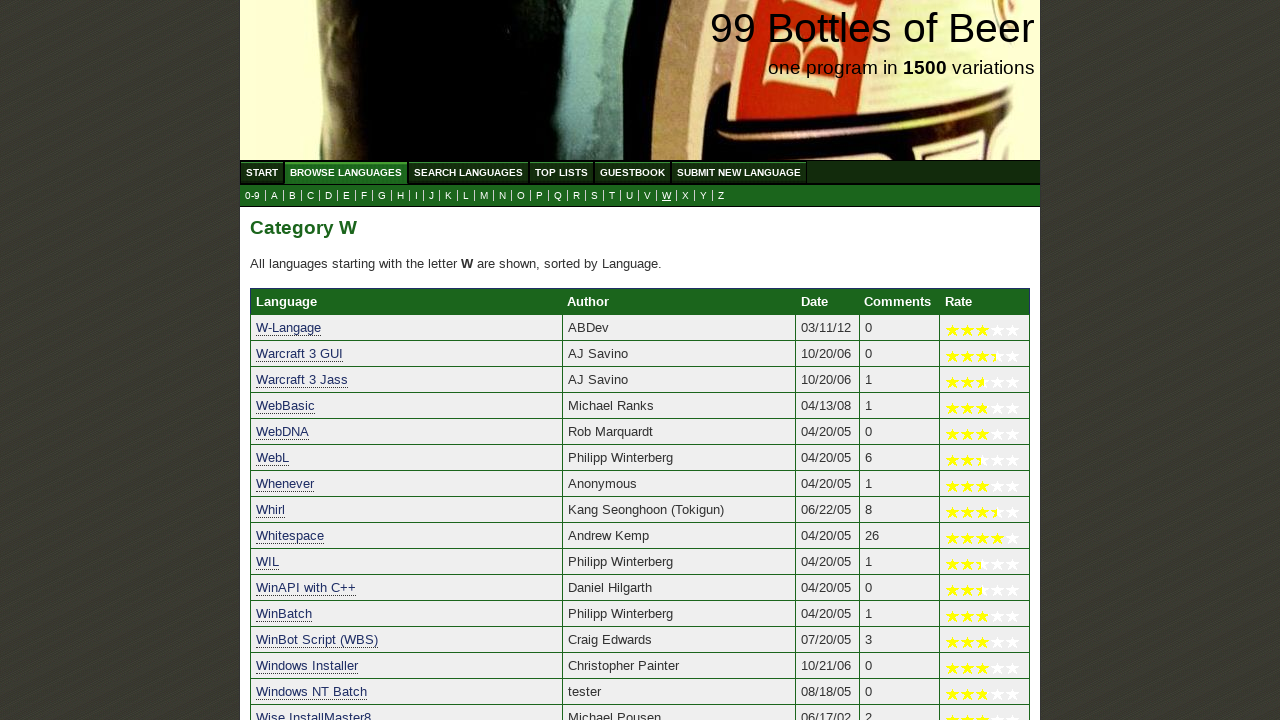

Waited for submenu selector for letter 'x' to load
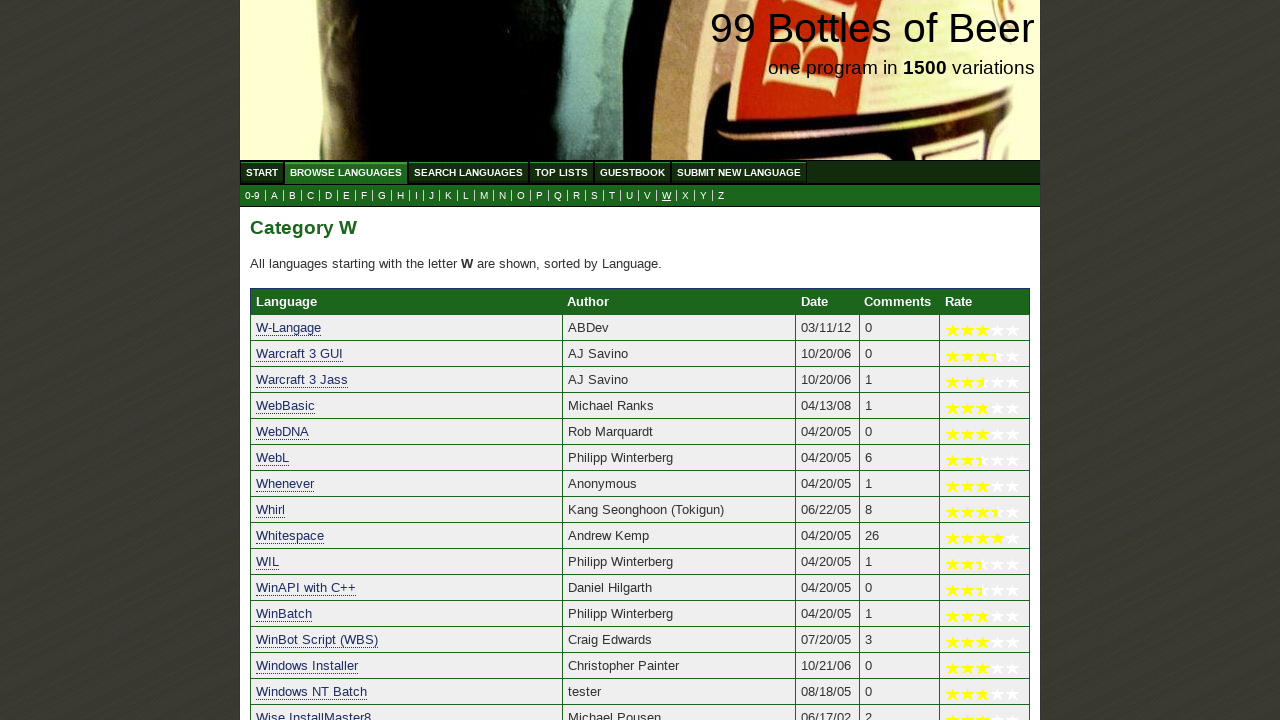

Clicked on submenu link for letter 'x' at (686, 196) on //ul[@id='submenu']//a[@href='x.html']
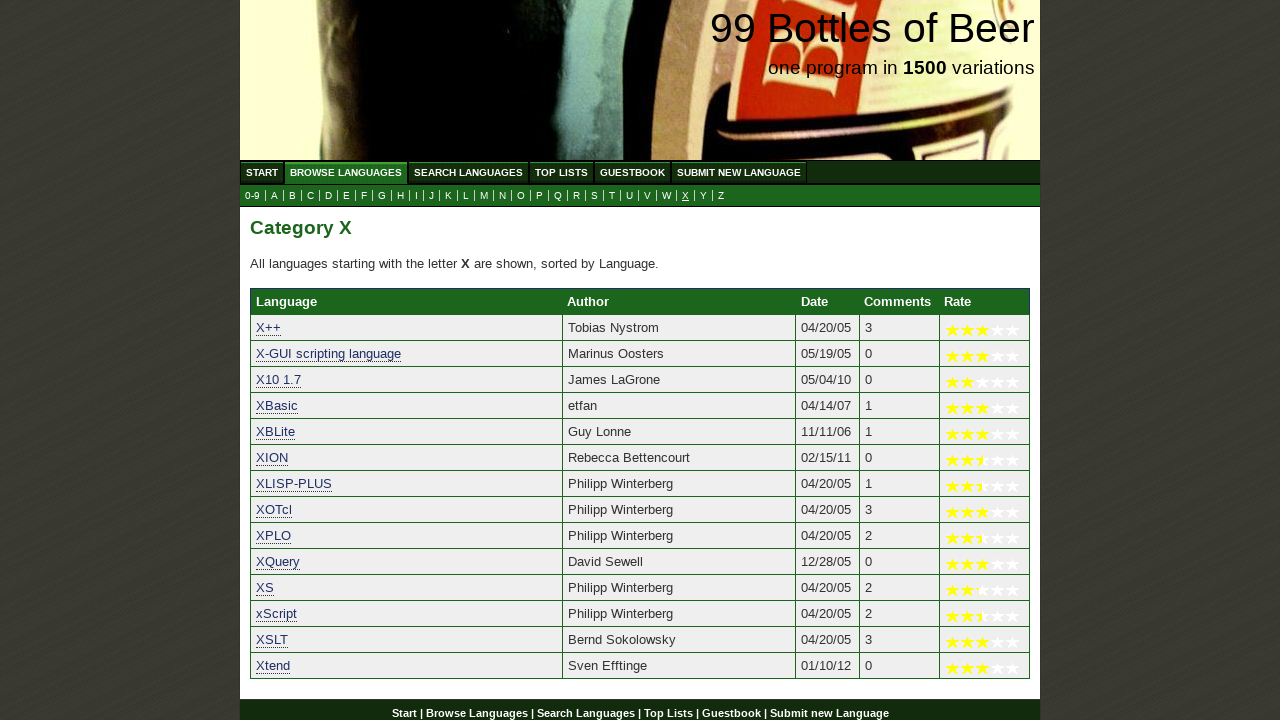

Waited for submenu selector for letter 'y' to load
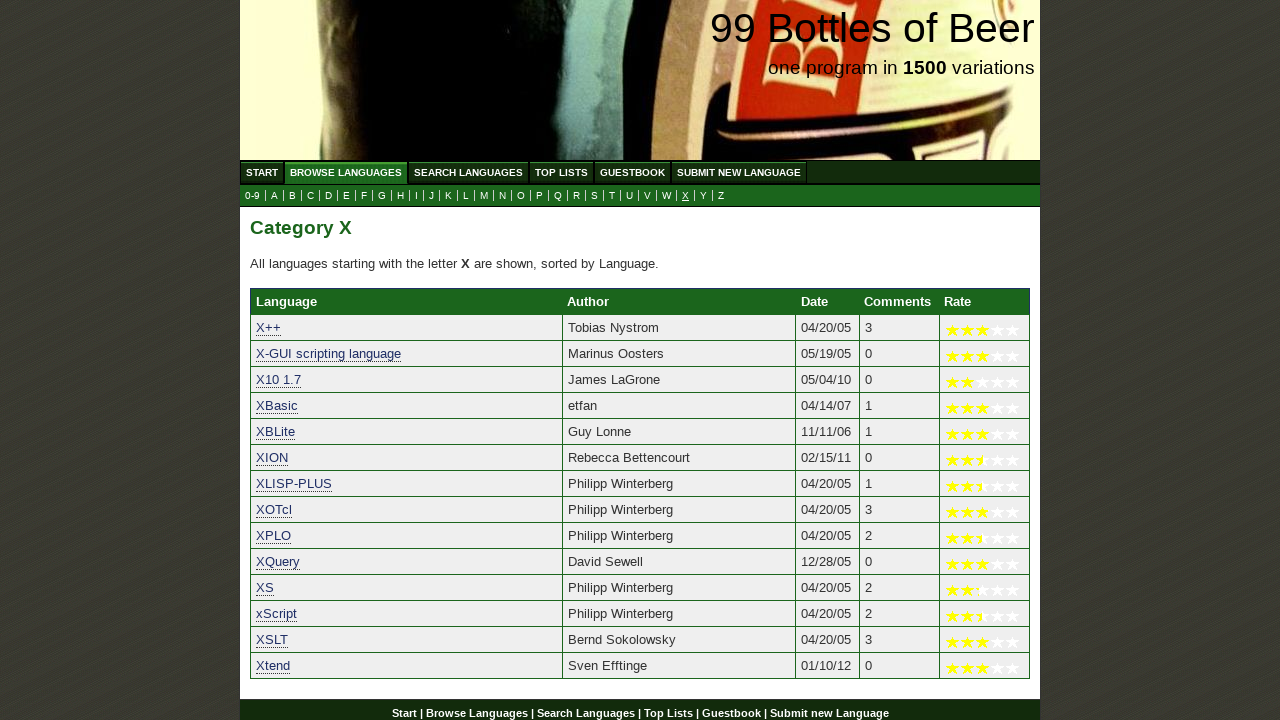

Clicked on submenu link for letter 'y' at (704, 196) on //ul[@id='submenu']//a[@href='y.html']
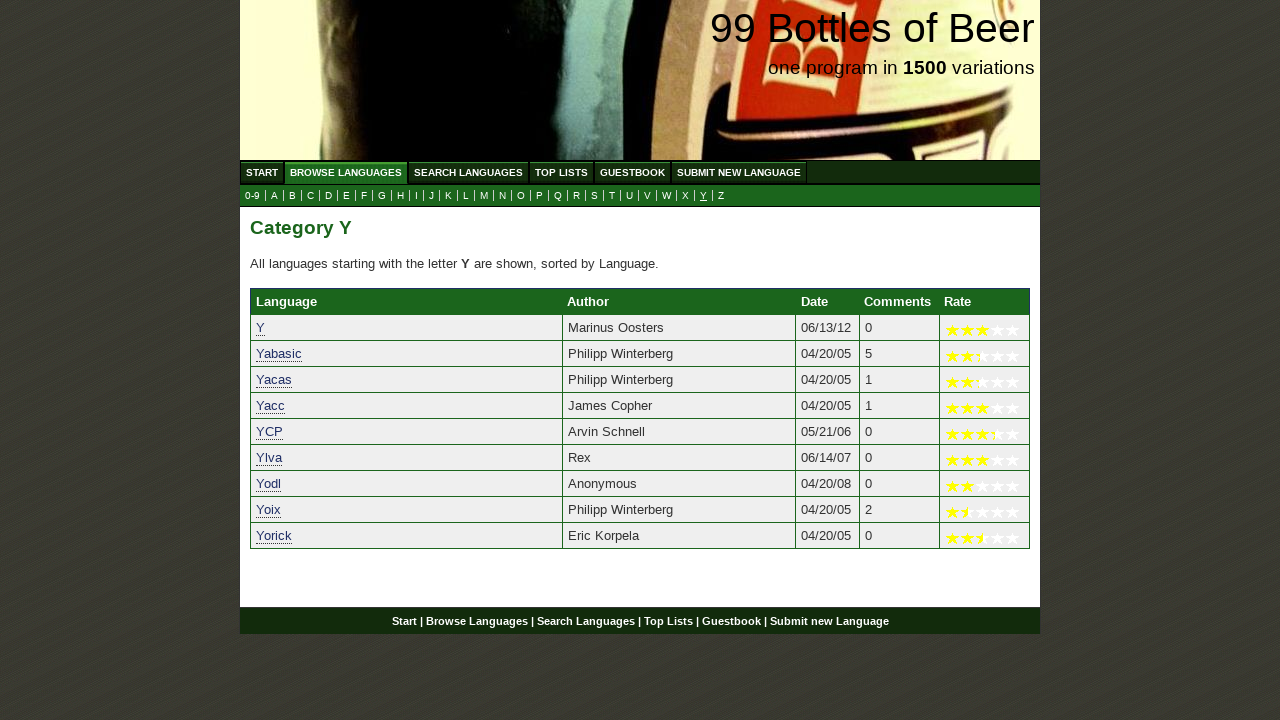

Waited for submenu selector for letter 'z' to load
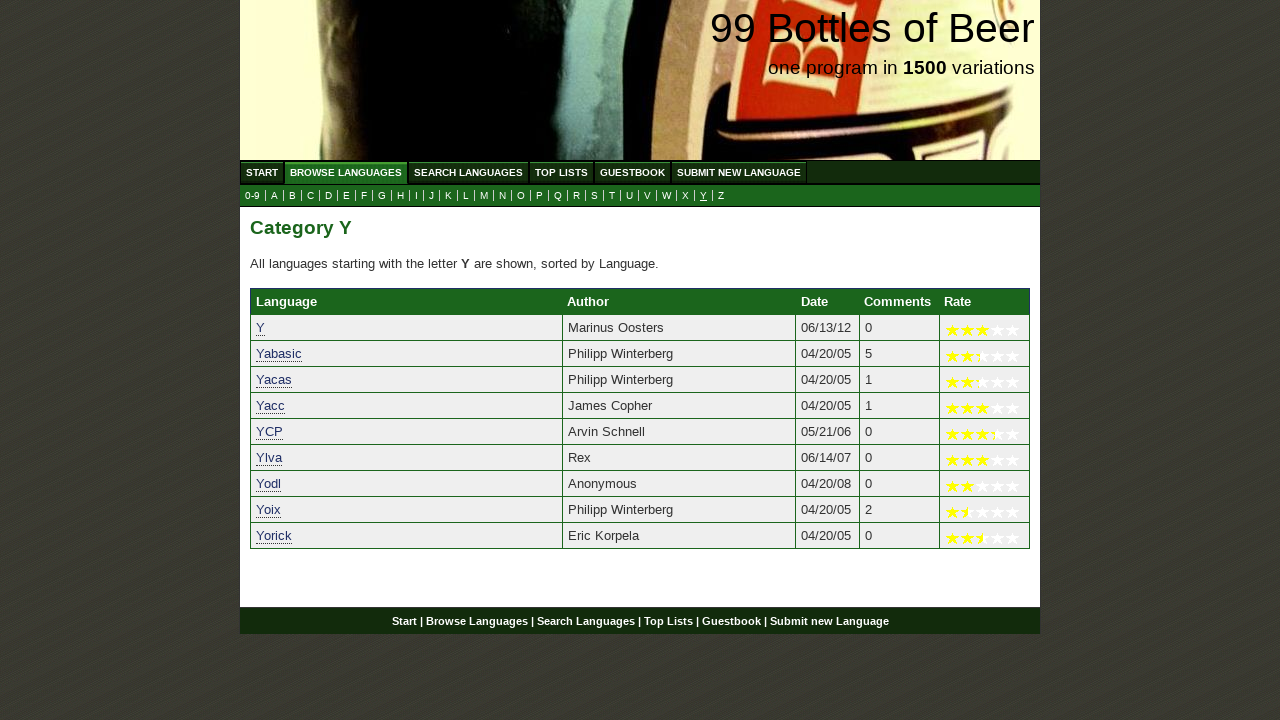

Clicked on submenu link for letter 'z' at (721, 196) on //ul[@id='submenu']//a[@href='z.html']
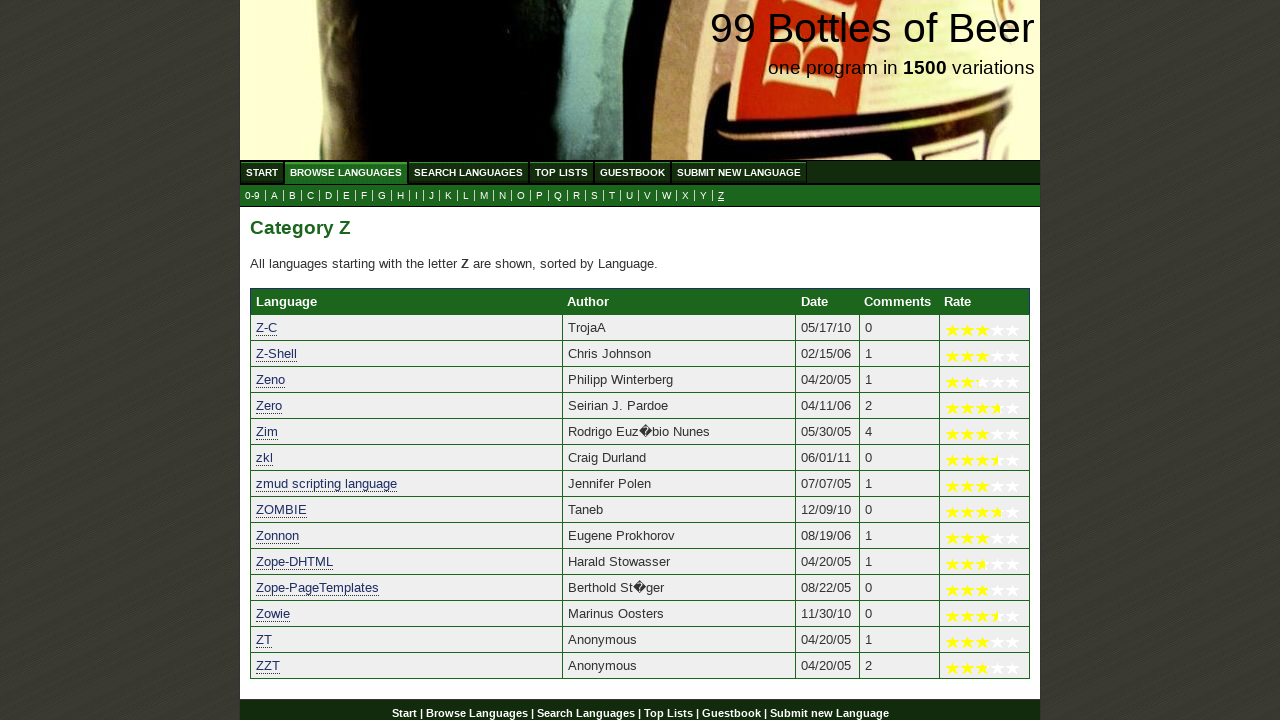

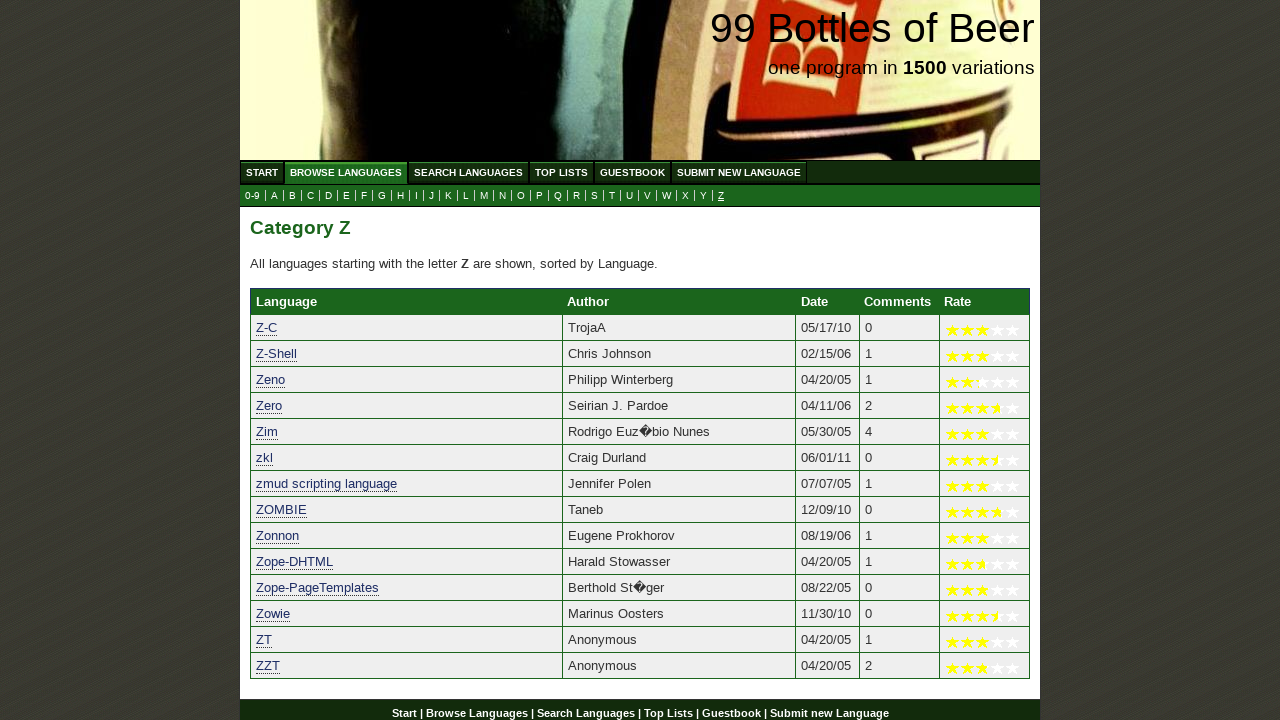